Hovers over each navigation menu item on an OpenCart demo site to test menu interactions

Starting URL: https://naveenautomationlabs.com/opencart/

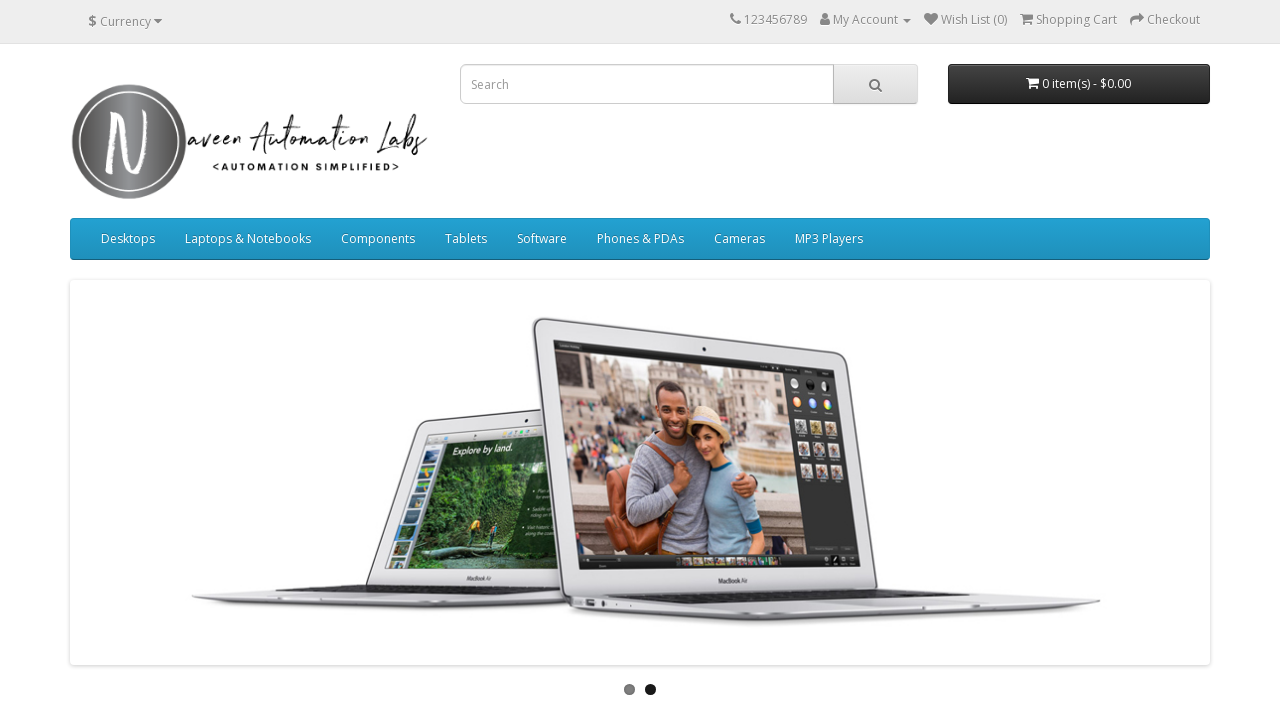

Located all navigation menu items in the navbar
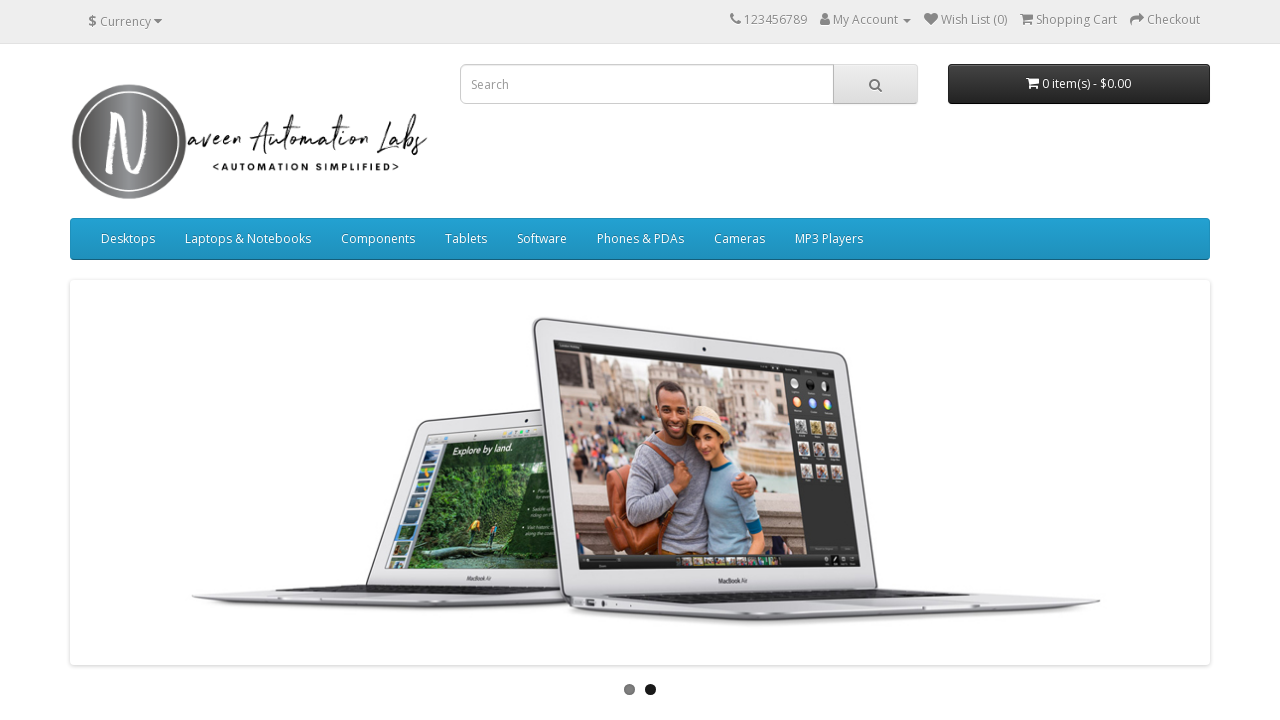

Hovered over navigation menu item to test menu interactions at (128, 239) on xpath=//ul[contains(@class,'navbar-nav')]//a >> nth=0
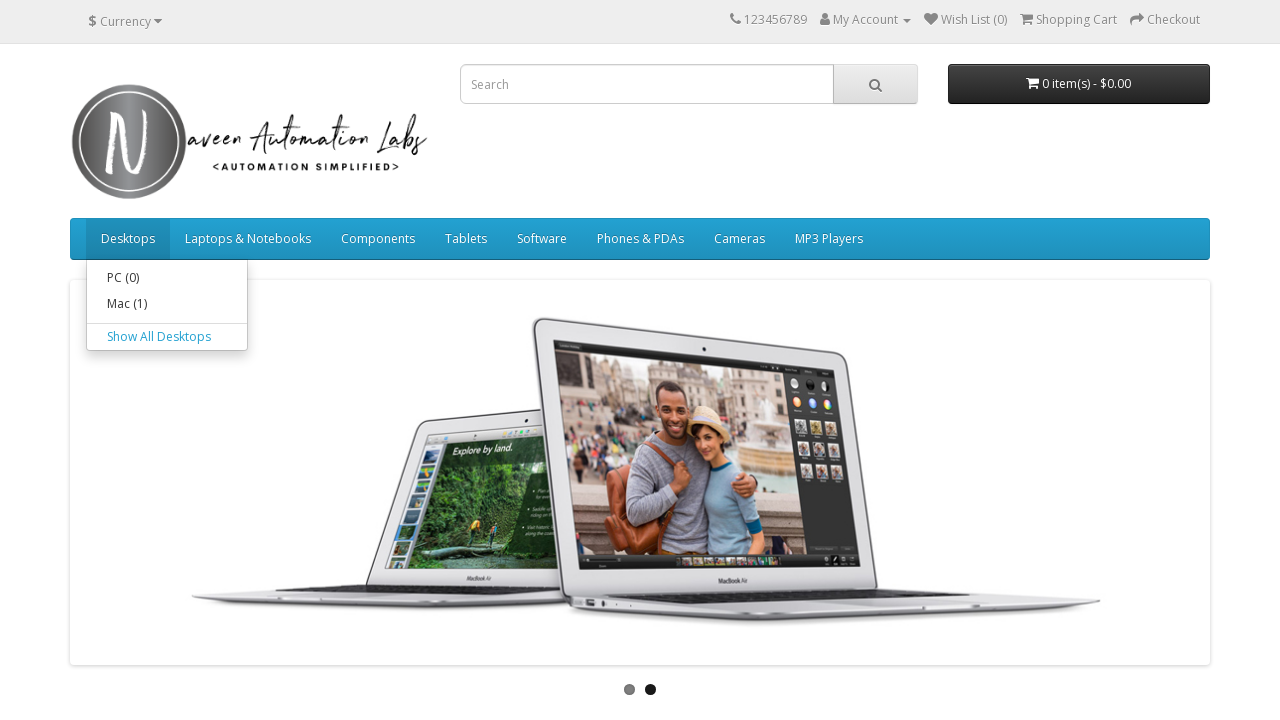

Hovered over navigation menu item to test menu interactions at (167, 278) on xpath=//ul[contains(@class,'navbar-nav')]//a >> nth=1
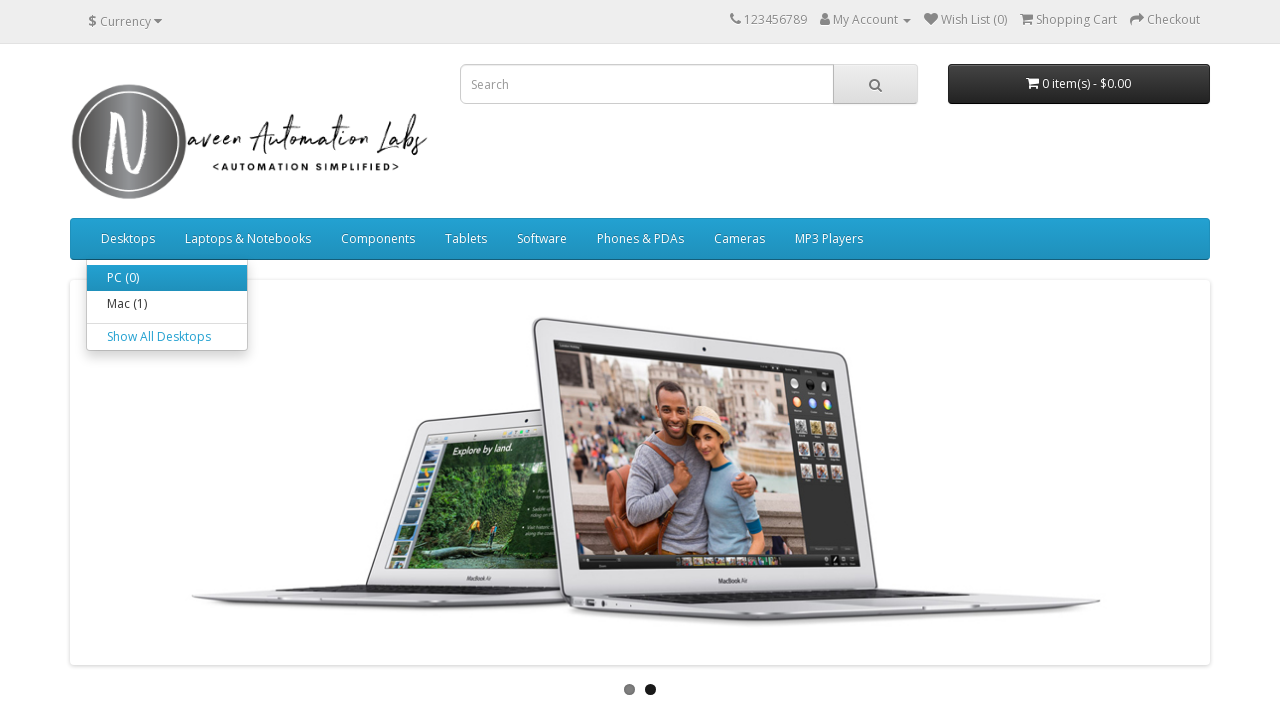

Hovered over navigation menu item to test menu interactions at (167, 304) on xpath=//ul[contains(@class,'navbar-nav')]//a >> nth=2
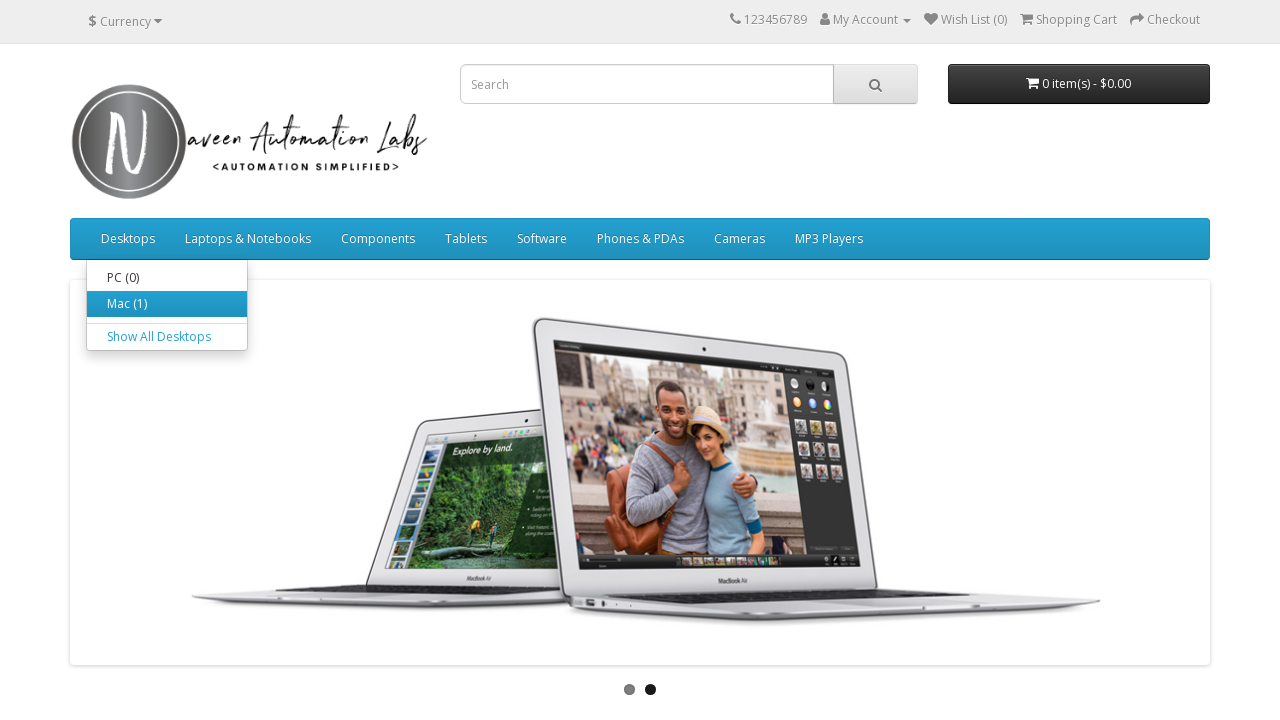

Hovered over navigation menu item to test menu interactions at (167, 336) on xpath=//ul[contains(@class,'navbar-nav')]//a >> nth=3
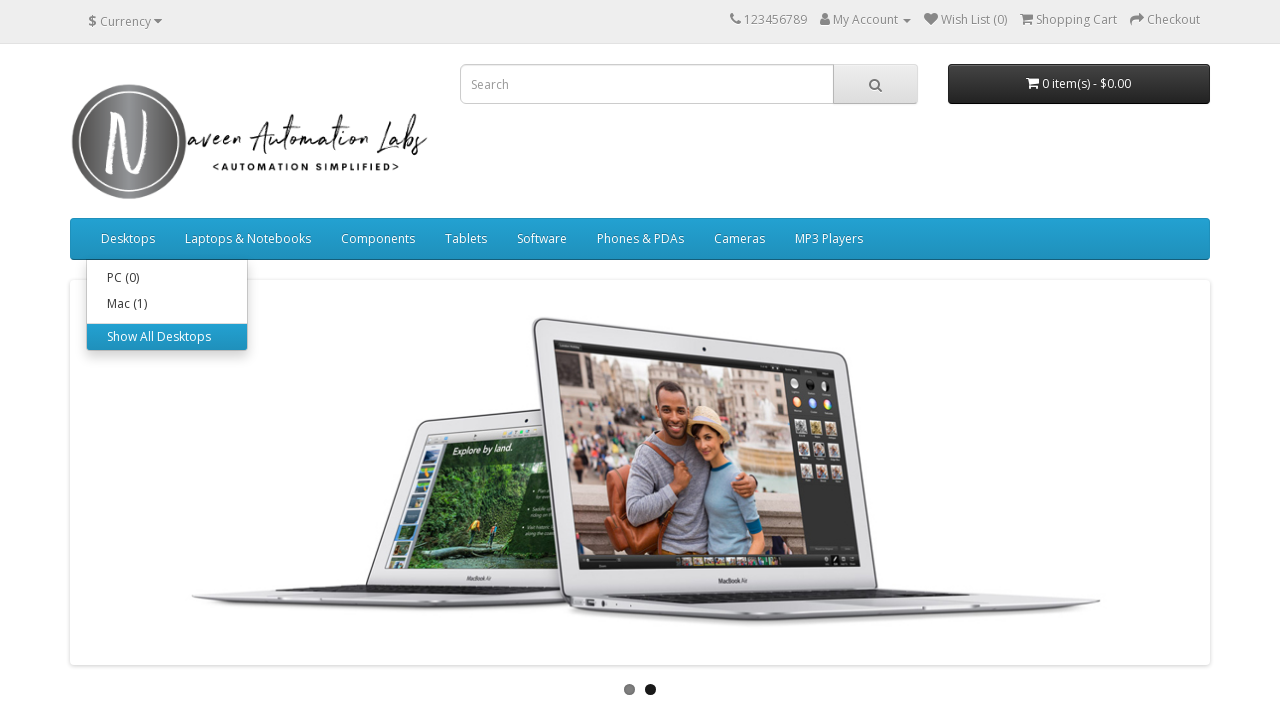

Hovered over navigation menu item to test menu interactions at (248, 239) on xpath=//ul[contains(@class,'navbar-nav')]//a >> nth=4
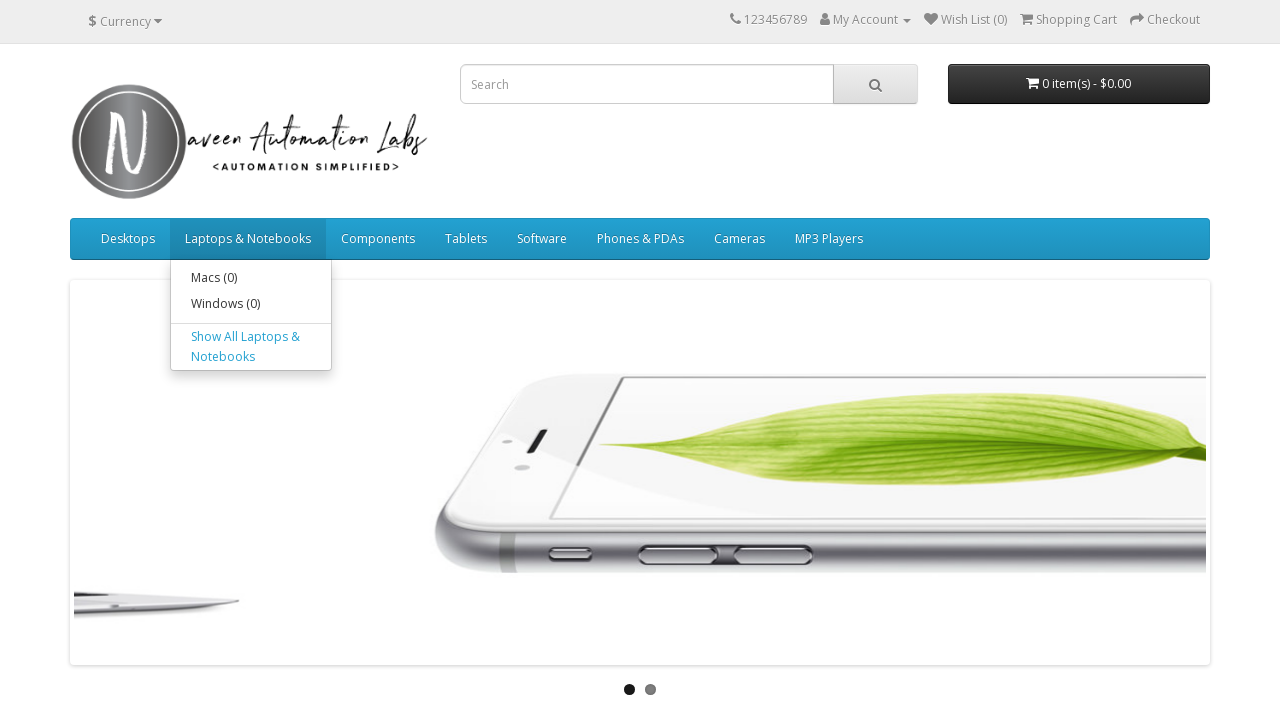

Hovered over navigation menu item to test menu interactions at (251, 278) on xpath=//ul[contains(@class,'navbar-nav')]//a >> nth=5
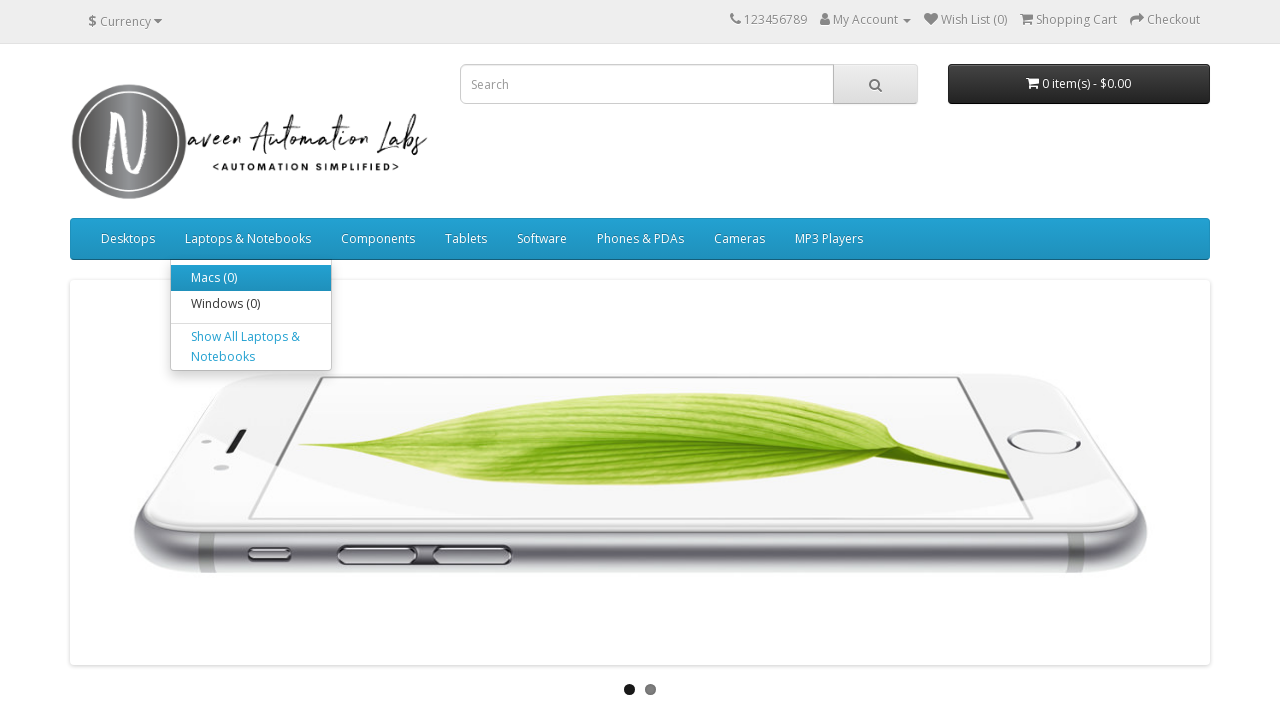

Hovered over navigation menu item to test menu interactions at (251, 304) on xpath=//ul[contains(@class,'navbar-nav')]//a >> nth=6
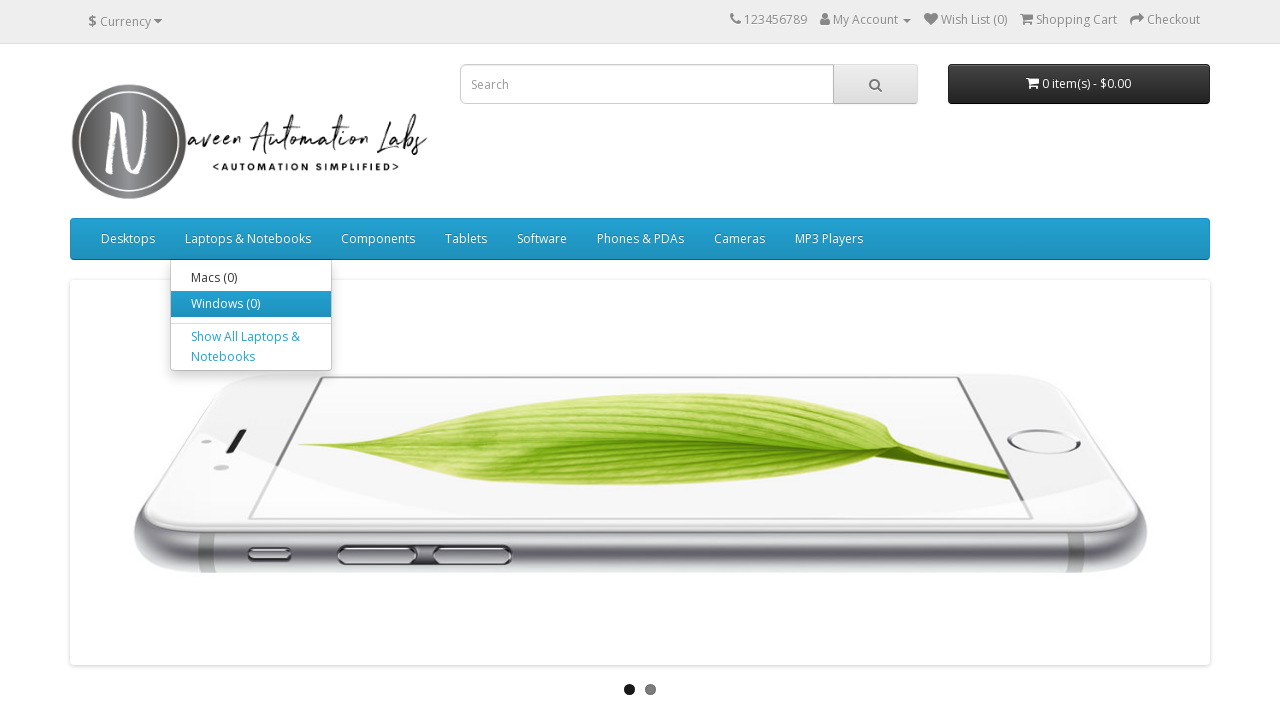

Hovered over navigation menu item to test menu interactions at (251, 346) on xpath=//ul[contains(@class,'navbar-nav')]//a >> nth=7
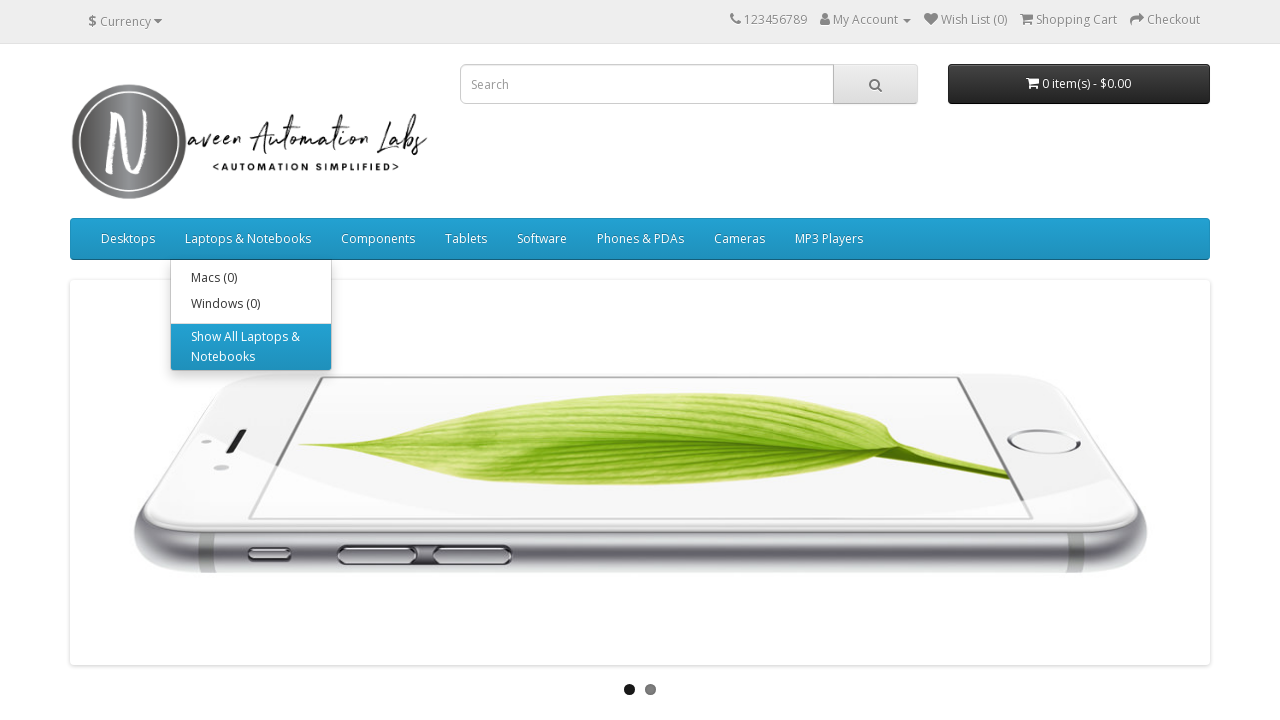

Hovered over navigation menu item to test menu interactions at (378, 239) on xpath=//ul[contains(@class,'navbar-nav')]//a >> nth=8
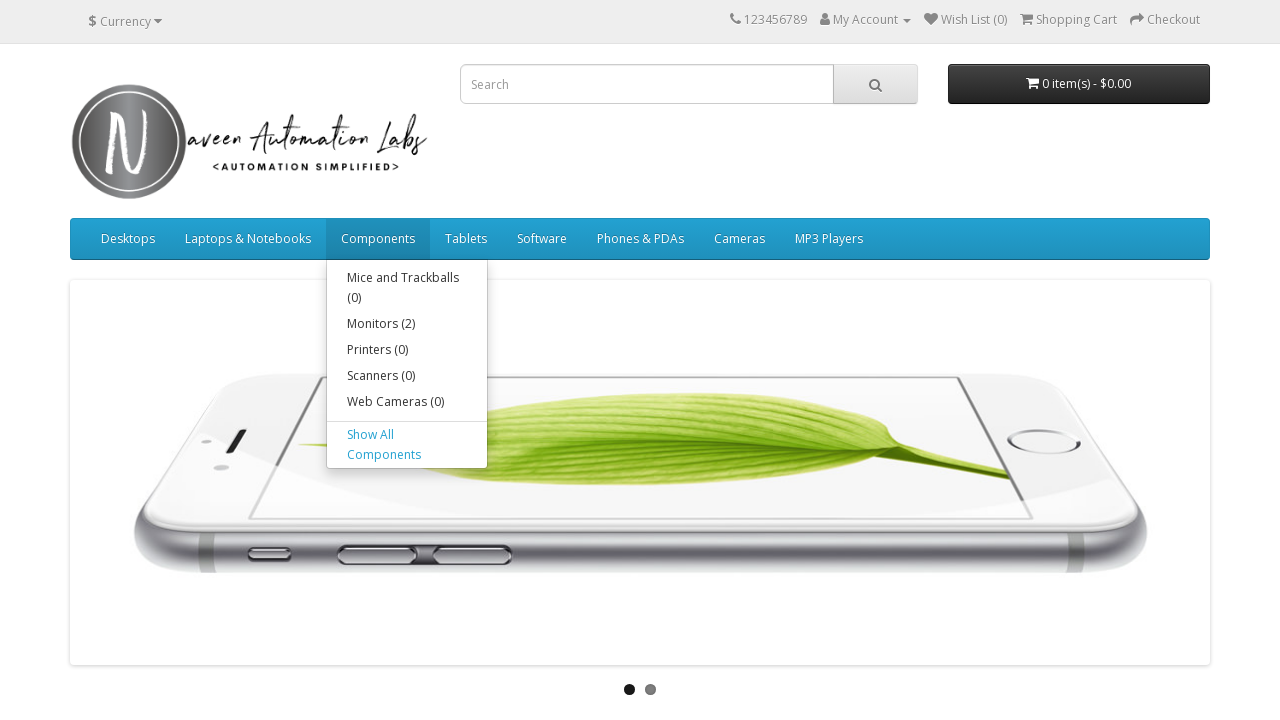

Hovered over navigation menu item to test menu interactions at (407, 288) on xpath=//ul[contains(@class,'navbar-nav')]//a >> nth=9
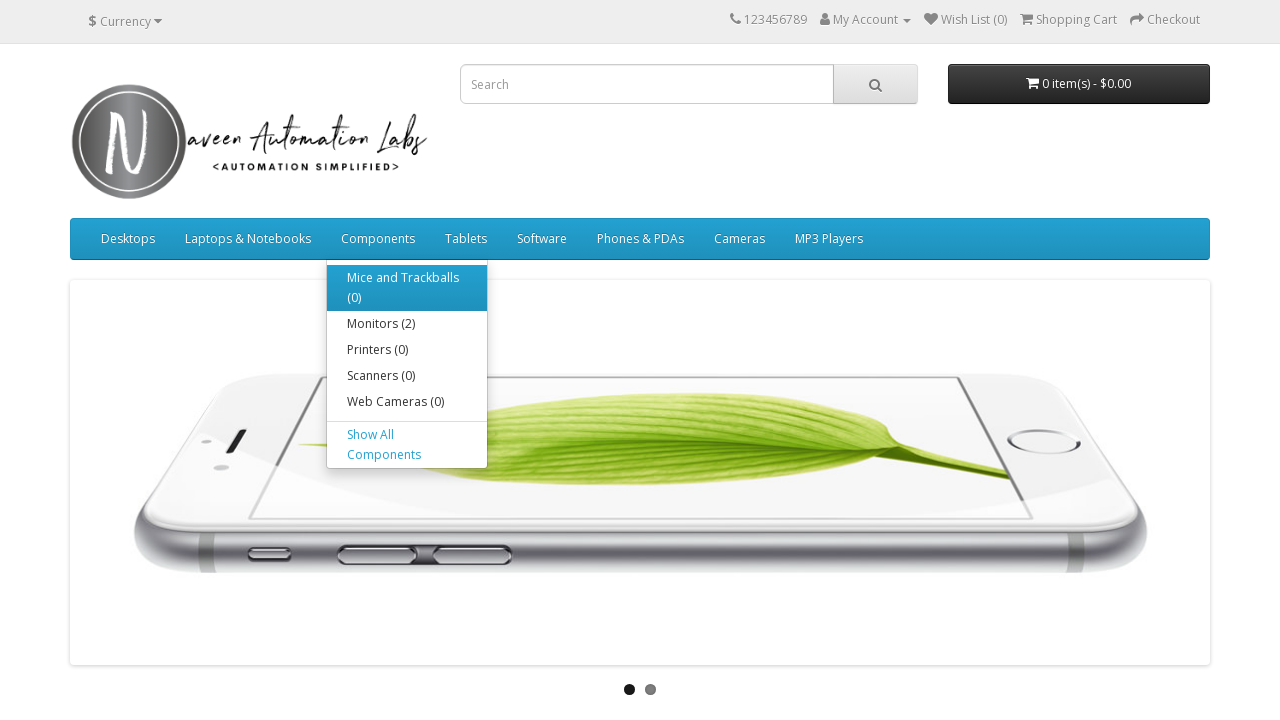

Hovered over navigation menu item to test menu interactions at (407, 324) on xpath=//ul[contains(@class,'navbar-nav')]//a >> nth=10
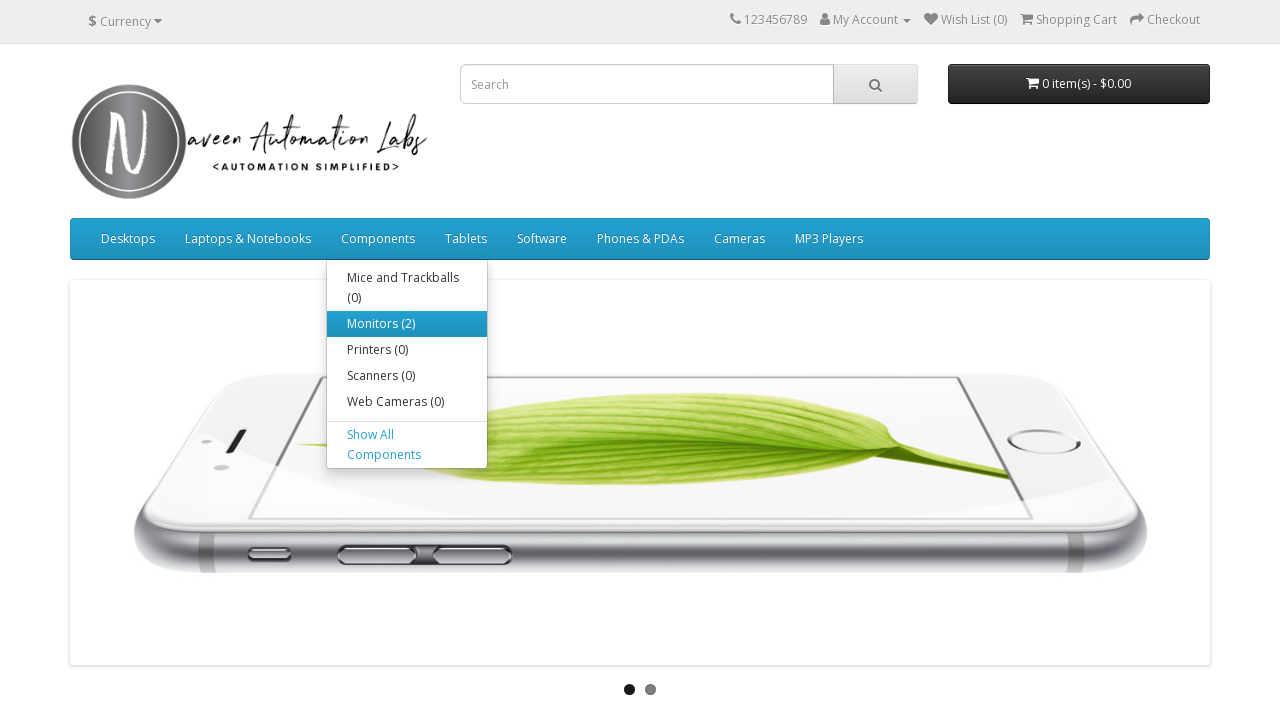

Hovered over navigation menu item to test menu interactions at (407, 350) on xpath=//ul[contains(@class,'navbar-nav')]//a >> nth=11
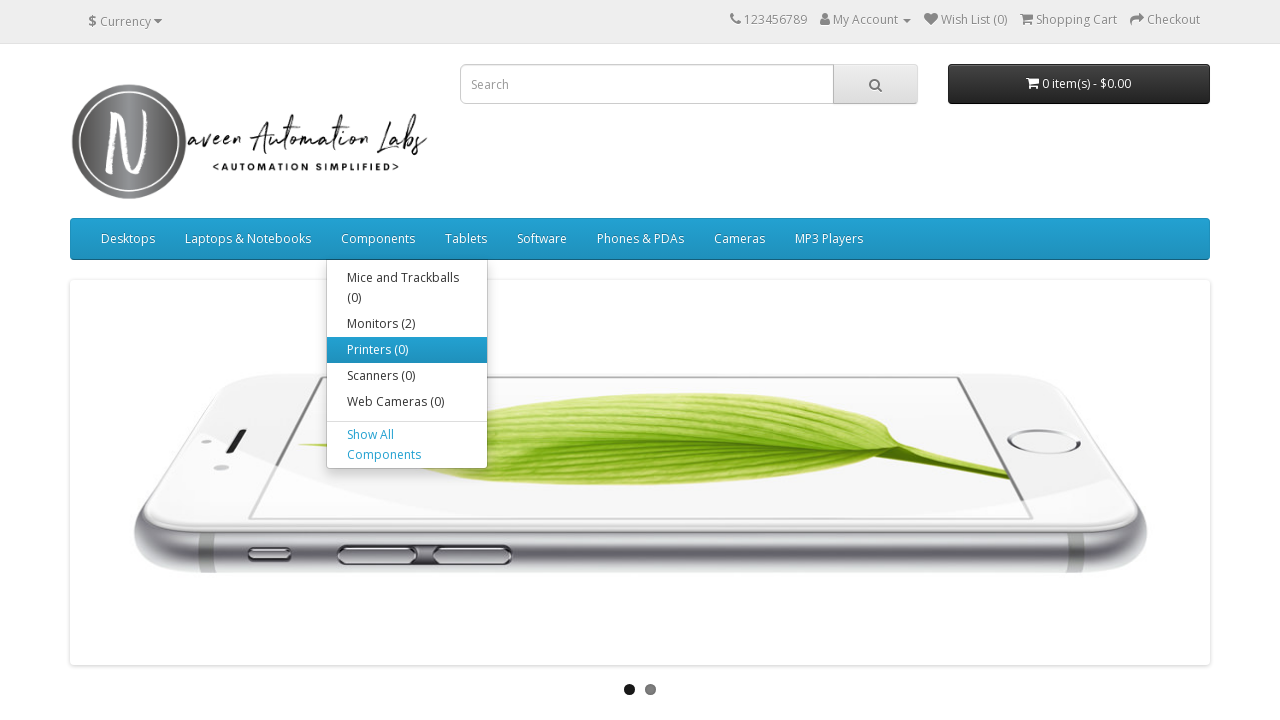

Hovered over navigation menu item to test menu interactions at (407, 376) on xpath=//ul[contains(@class,'navbar-nav')]//a >> nth=12
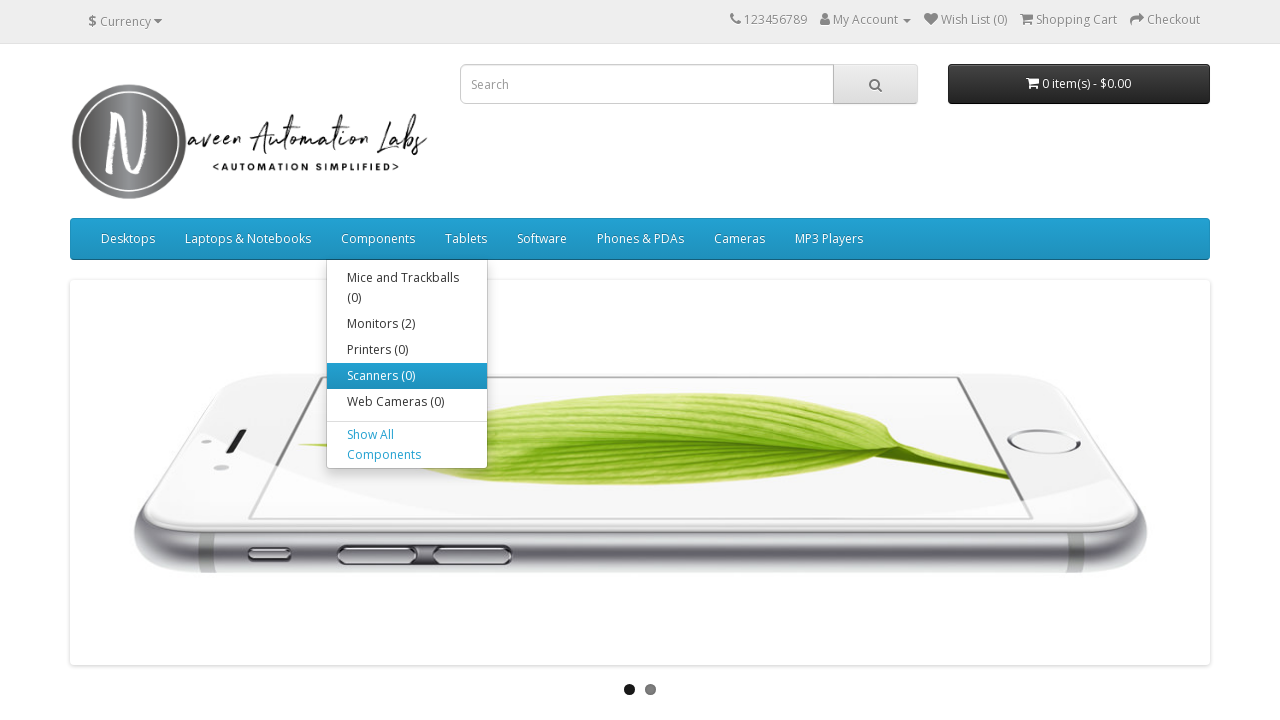

Hovered over navigation menu item to test menu interactions at (407, 402) on xpath=//ul[contains(@class,'navbar-nav')]//a >> nth=13
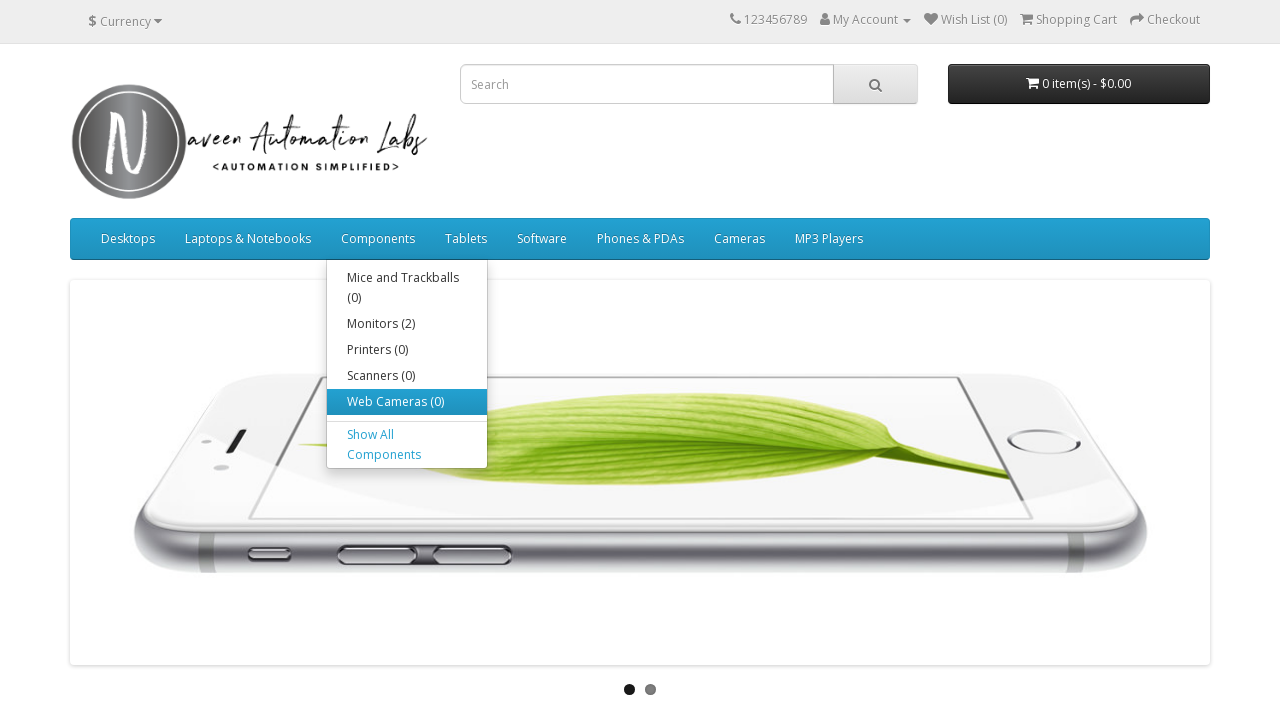

Hovered over navigation menu item to test menu interactions at (407, 444) on xpath=//ul[contains(@class,'navbar-nav')]//a >> nth=14
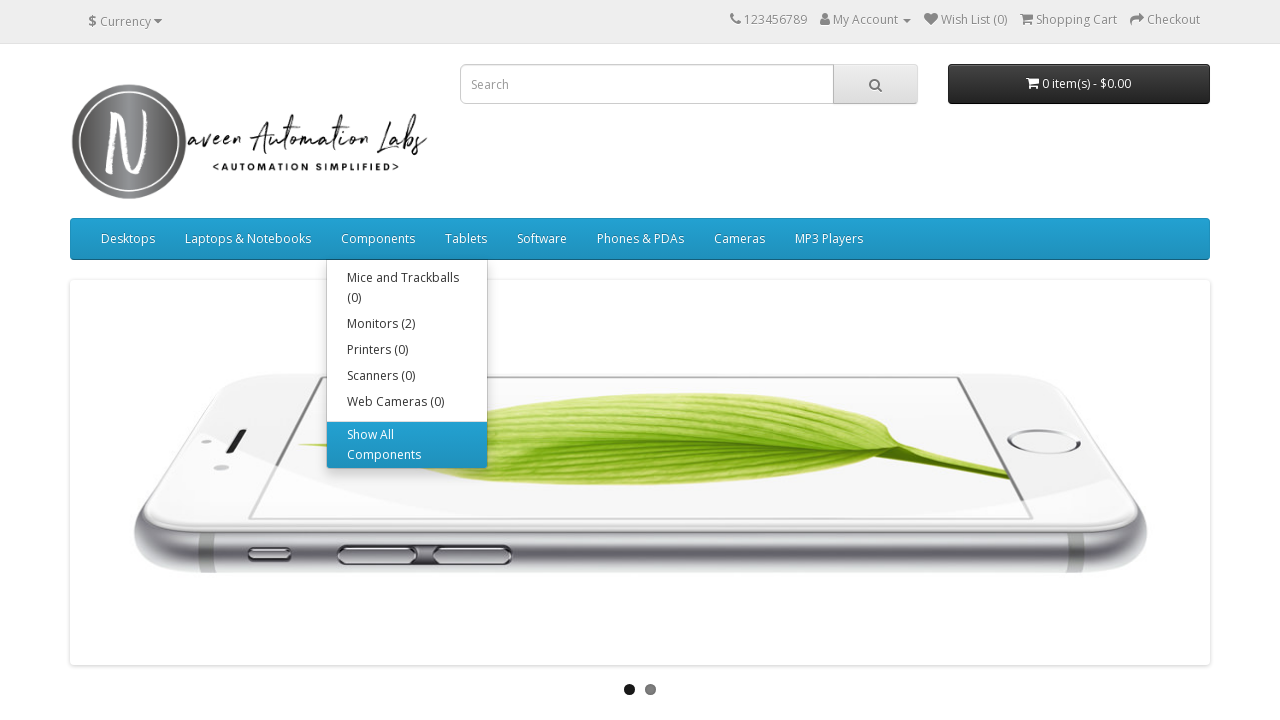

Hovered over navigation menu item to test menu interactions at (466, 239) on xpath=//ul[contains(@class,'navbar-nav')]//a >> nth=15
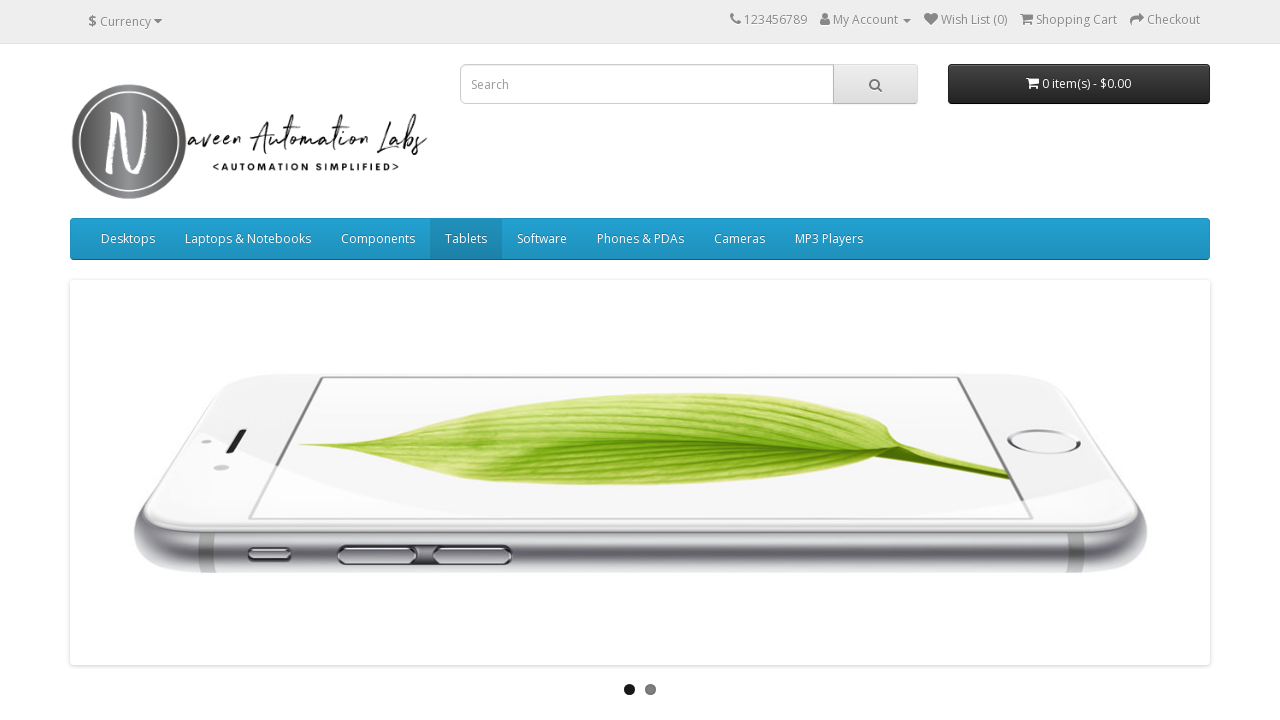

Hovered over navigation menu item to test menu interactions at (542, 239) on xpath=//ul[contains(@class,'navbar-nav')]//a >> nth=16
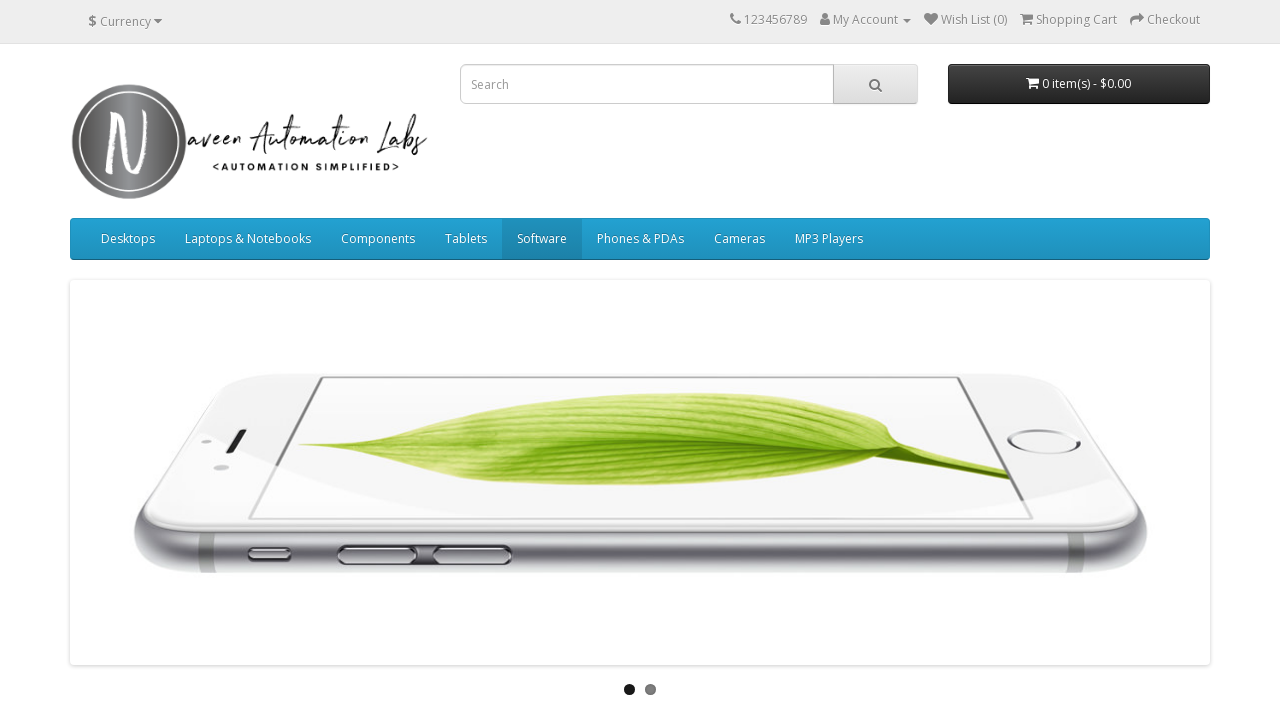

Hovered over navigation menu item to test menu interactions at (640, 239) on xpath=//ul[contains(@class,'navbar-nav')]//a >> nth=17
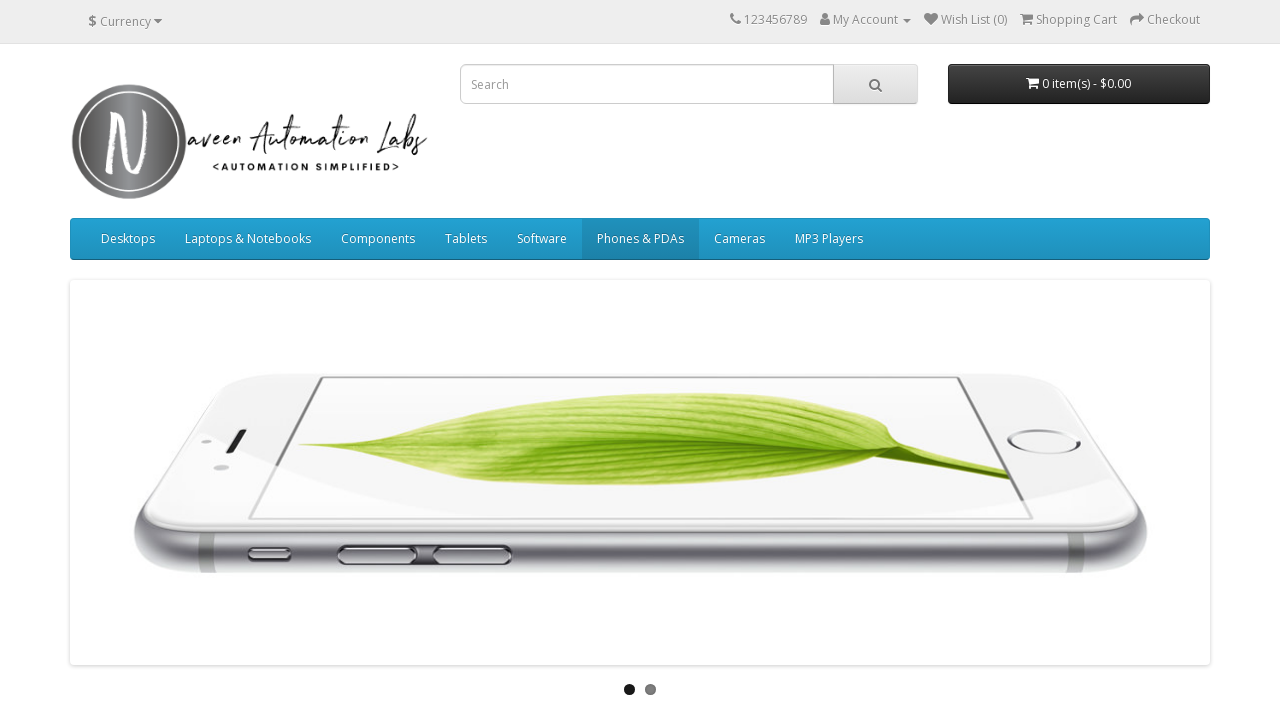

Hovered over navigation menu item to test menu interactions at (740, 239) on xpath=//ul[contains(@class,'navbar-nav')]//a >> nth=18
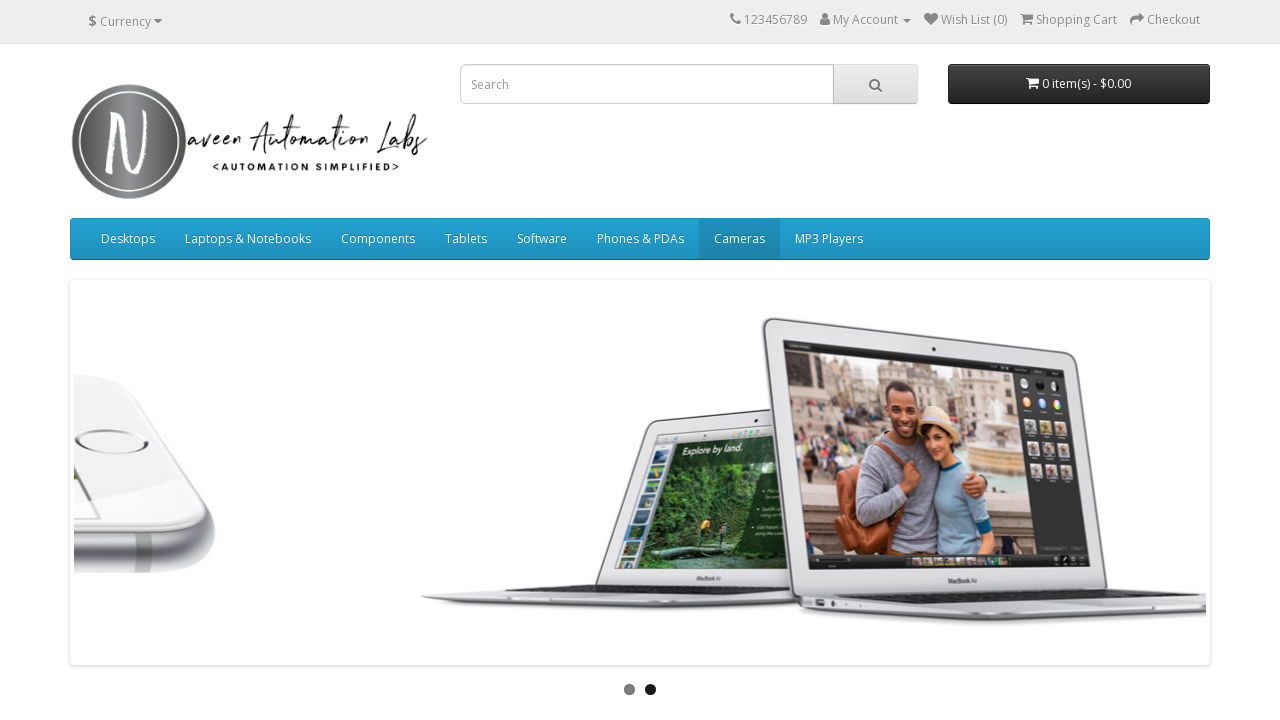

Hovered over navigation menu item to test menu interactions at (829, 239) on xpath=//ul[contains(@class,'navbar-nav')]//a >> nth=19
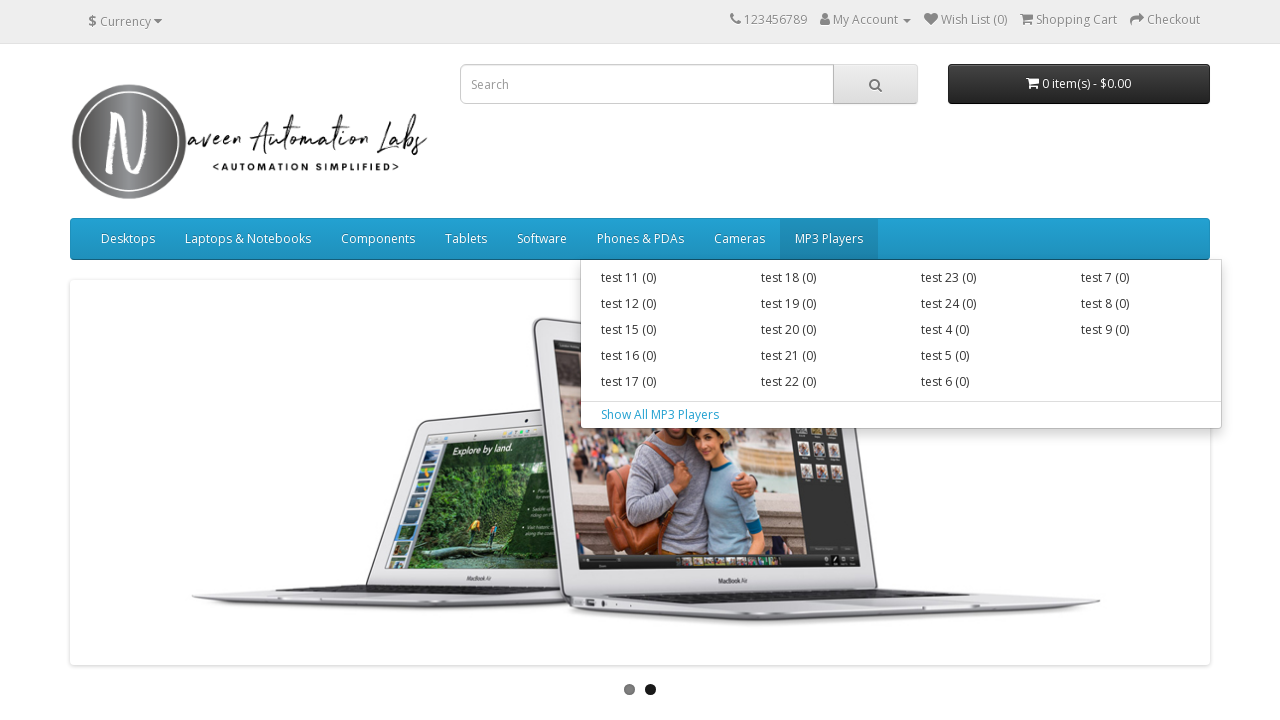

Hovered over navigation menu item to test menu interactions at (661, 278) on xpath=//ul[contains(@class,'navbar-nav')]//a >> nth=20
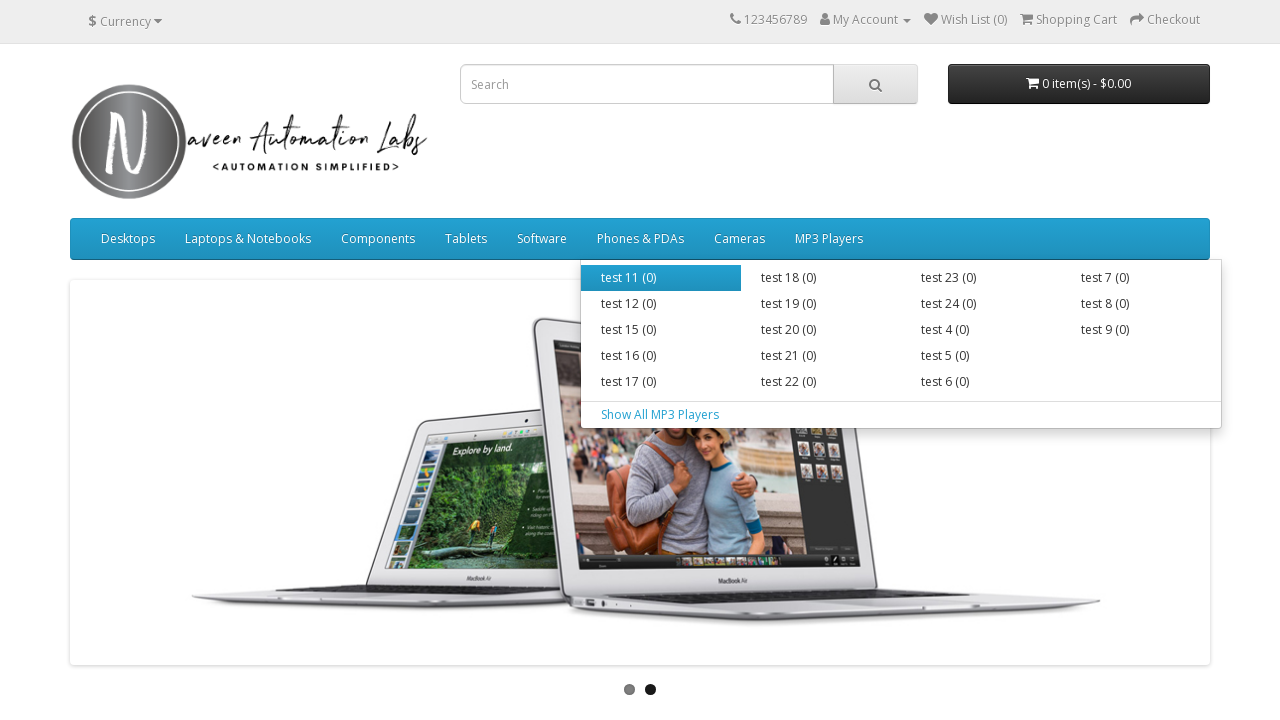

Hovered over navigation menu item to test menu interactions at (661, 304) on xpath=//ul[contains(@class,'navbar-nav')]//a >> nth=21
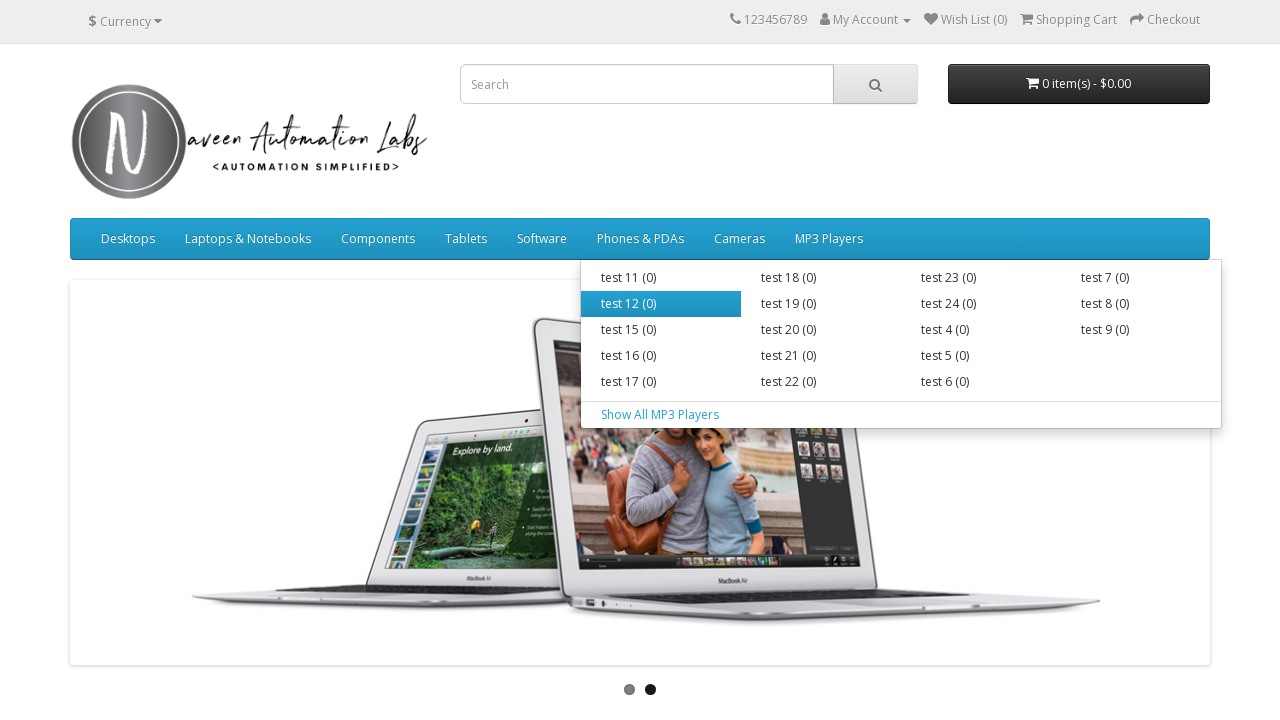

Hovered over navigation menu item to test menu interactions at (661, 330) on xpath=//ul[contains(@class,'navbar-nav')]//a >> nth=22
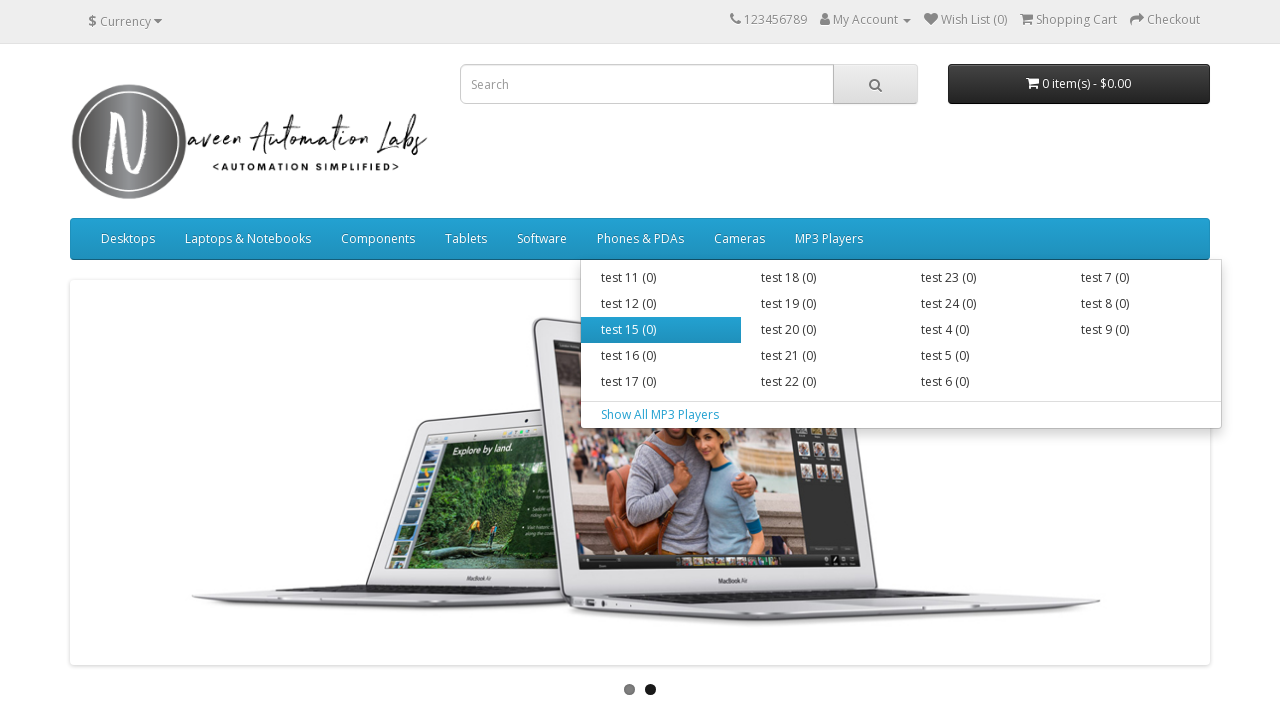

Hovered over navigation menu item to test menu interactions at (661, 356) on xpath=//ul[contains(@class,'navbar-nav')]//a >> nth=23
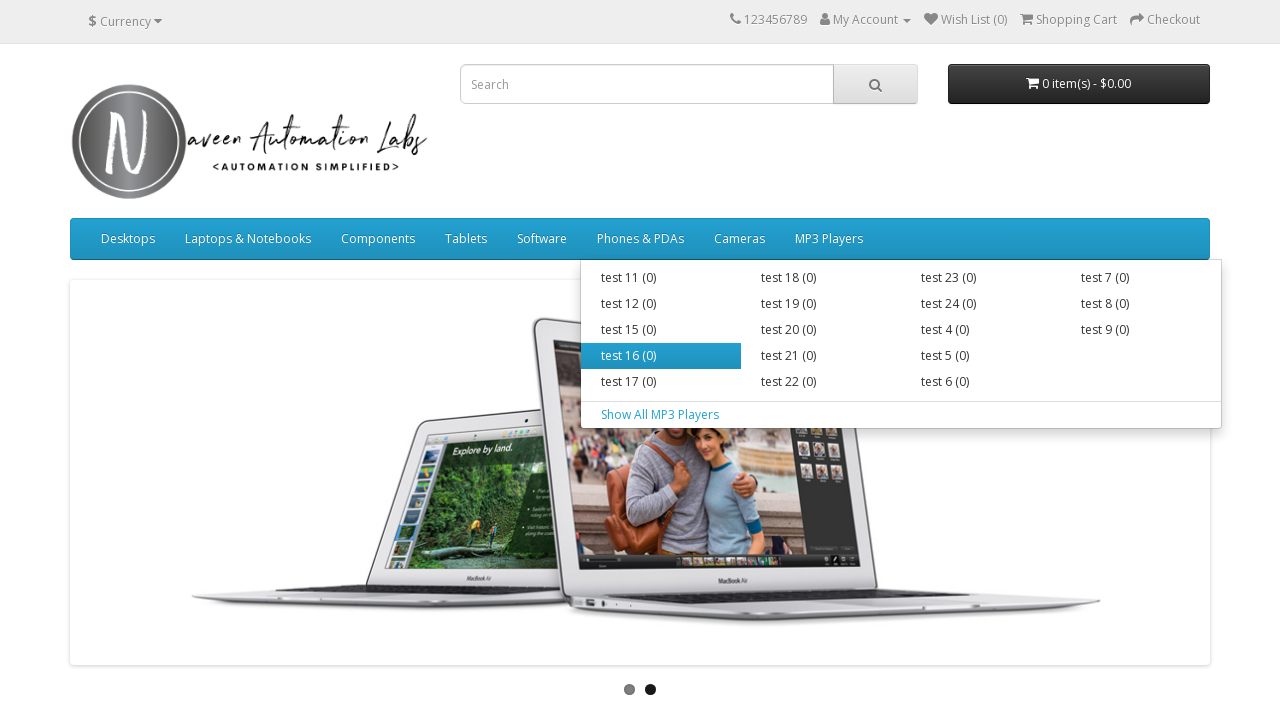

Hovered over navigation menu item to test menu interactions at (661, 382) on xpath=//ul[contains(@class,'navbar-nav')]//a >> nth=24
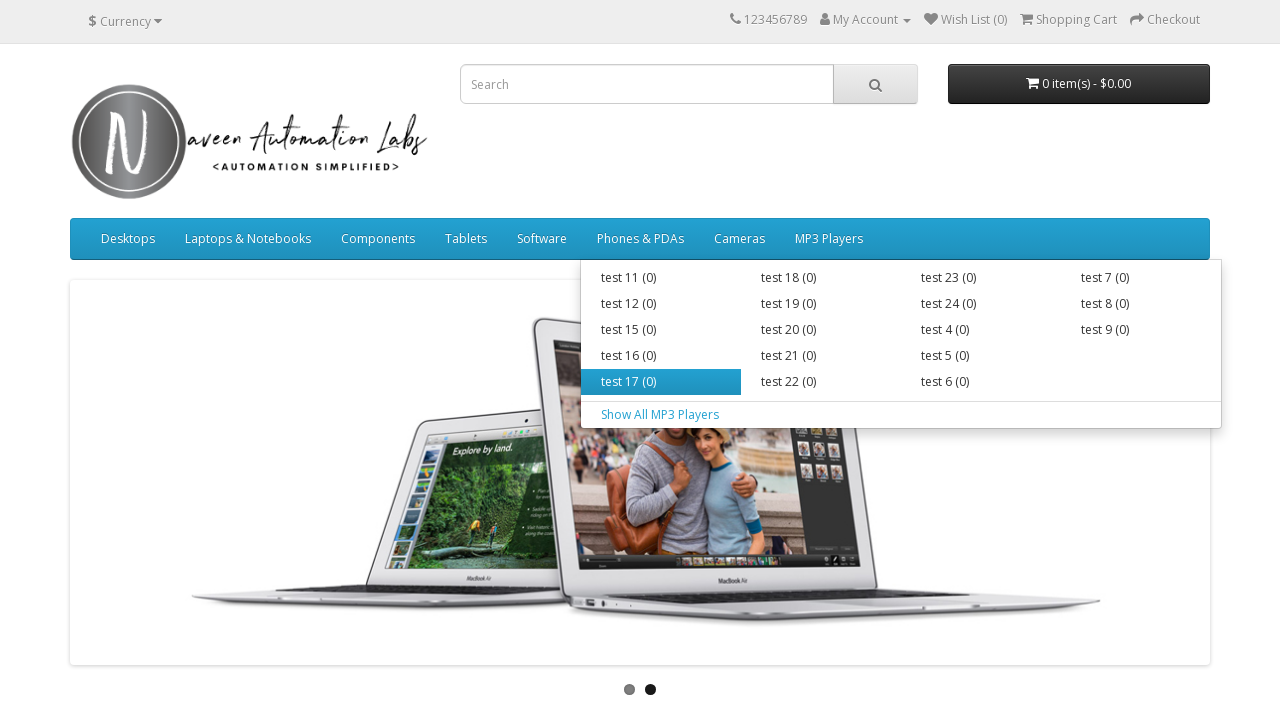

Hovered over navigation menu item to test menu interactions at (821, 278) on xpath=//ul[contains(@class,'navbar-nav')]//a >> nth=25
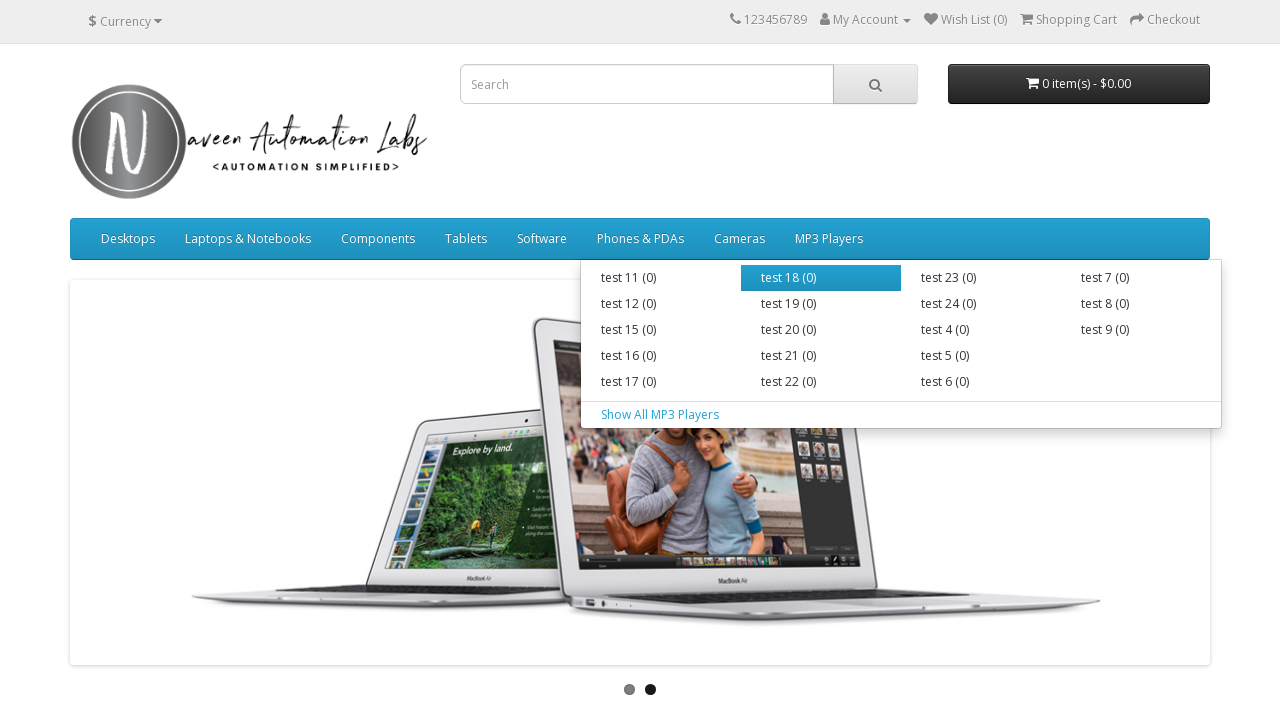

Hovered over navigation menu item to test menu interactions at (821, 304) on xpath=//ul[contains(@class,'navbar-nav')]//a >> nth=26
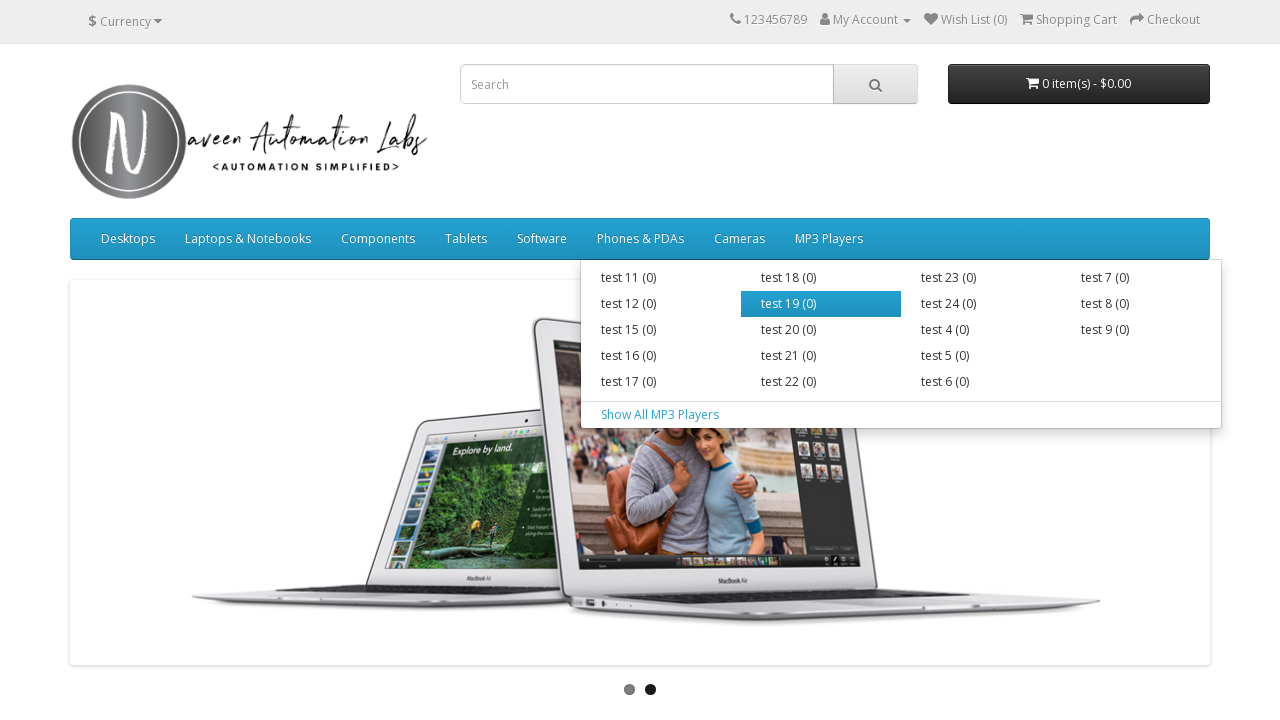

Hovered over navigation menu item to test menu interactions at (821, 330) on xpath=//ul[contains(@class,'navbar-nav')]//a >> nth=27
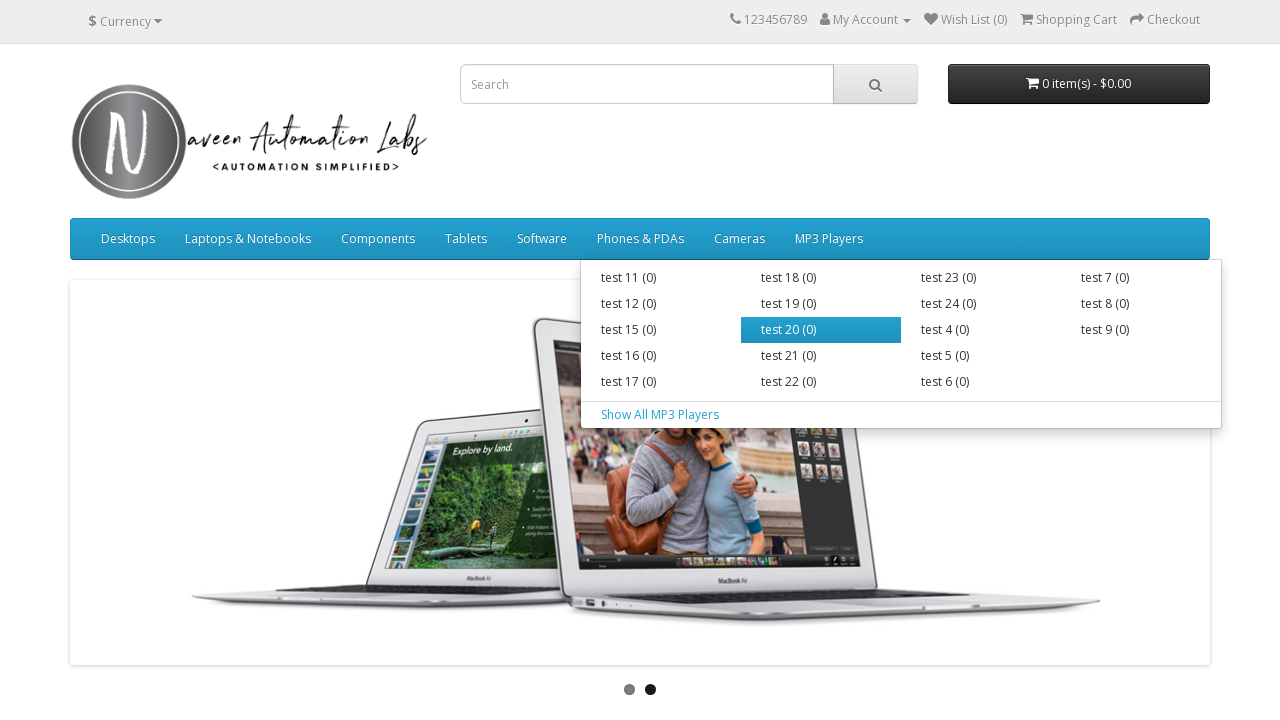

Hovered over navigation menu item to test menu interactions at (821, 356) on xpath=//ul[contains(@class,'navbar-nav')]//a >> nth=28
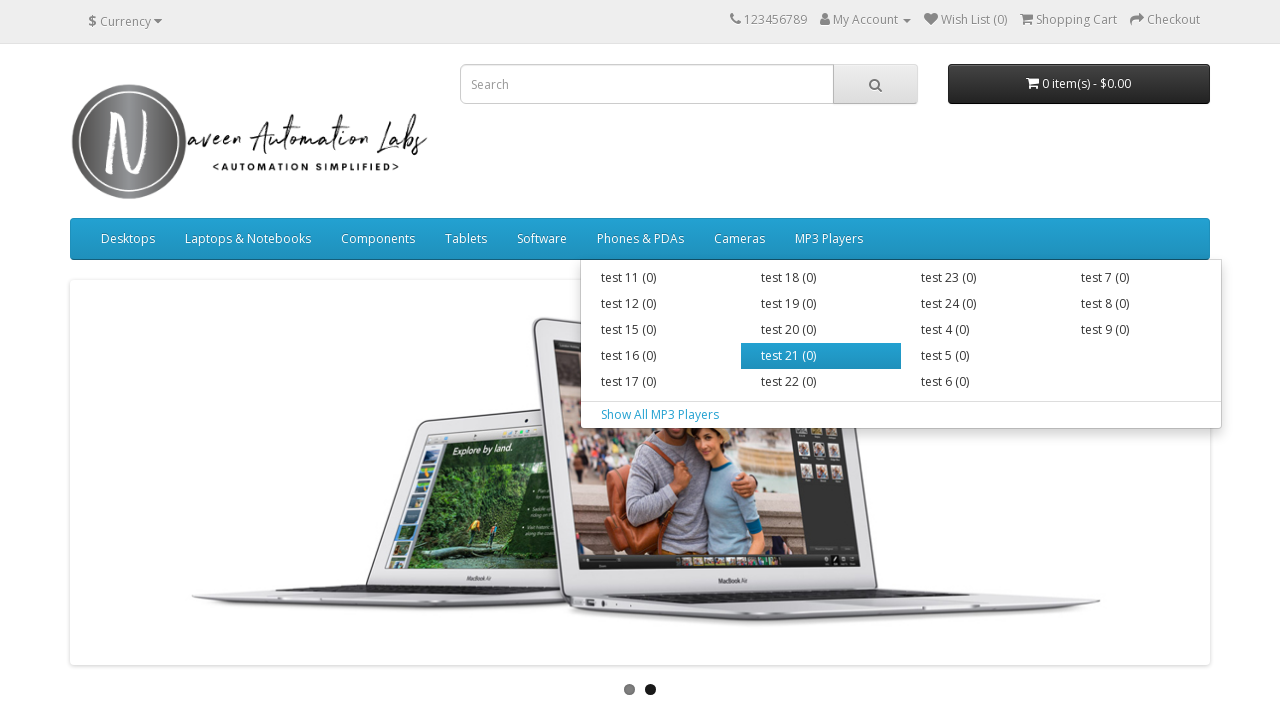

Hovered over navigation menu item to test menu interactions at (821, 382) on xpath=//ul[contains(@class,'navbar-nav')]//a >> nth=29
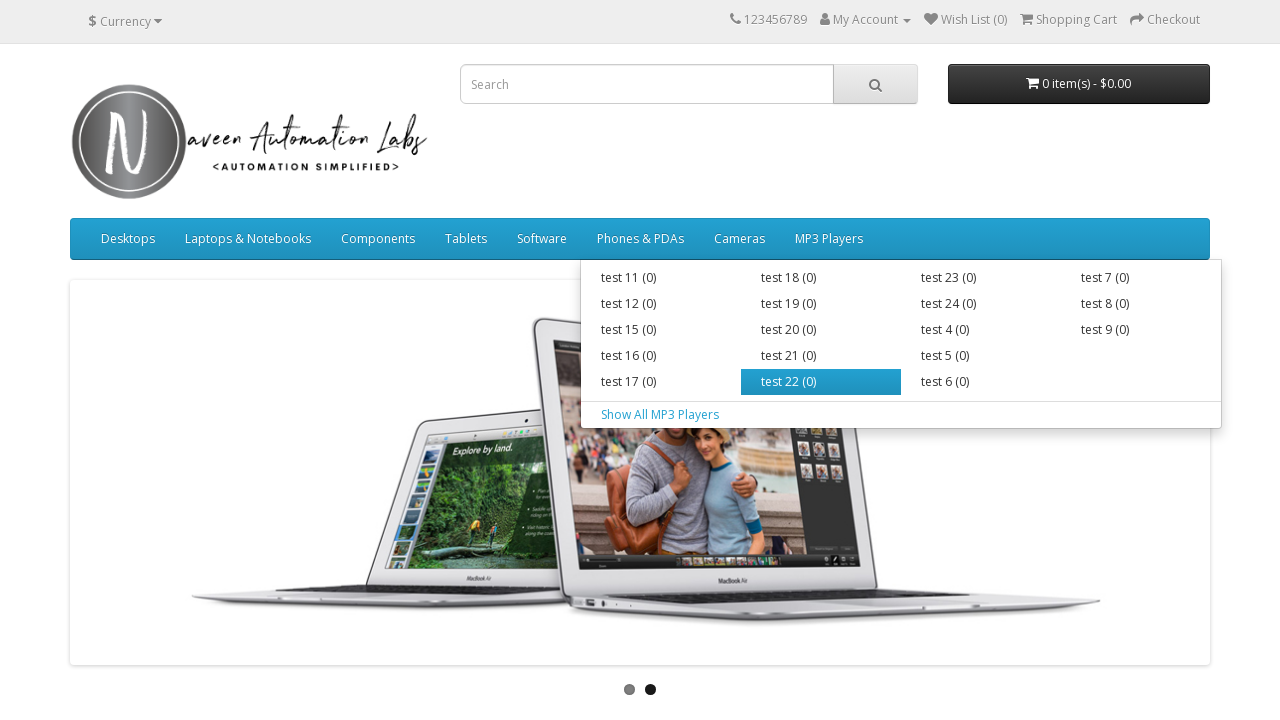

Hovered over navigation menu item to test menu interactions at (981, 278) on xpath=//ul[contains(@class,'navbar-nav')]//a >> nth=30
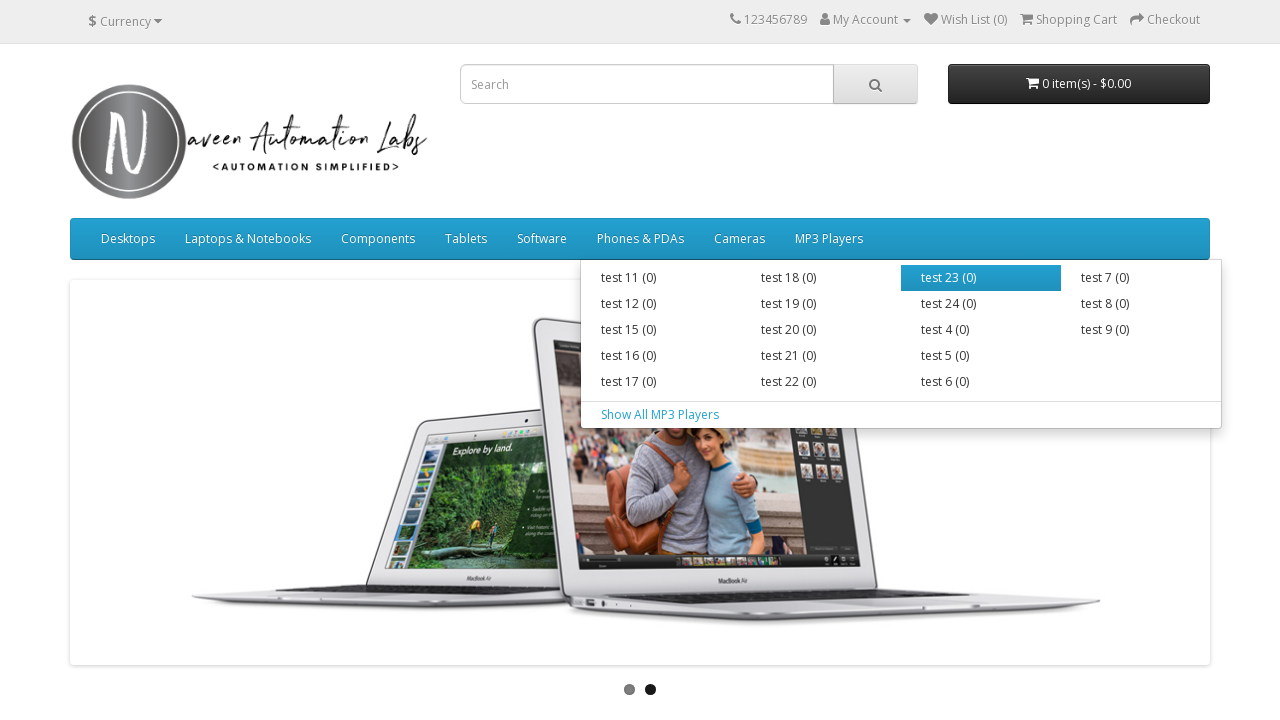

Hovered over navigation menu item to test menu interactions at (981, 304) on xpath=//ul[contains(@class,'navbar-nav')]//a >> nth=31
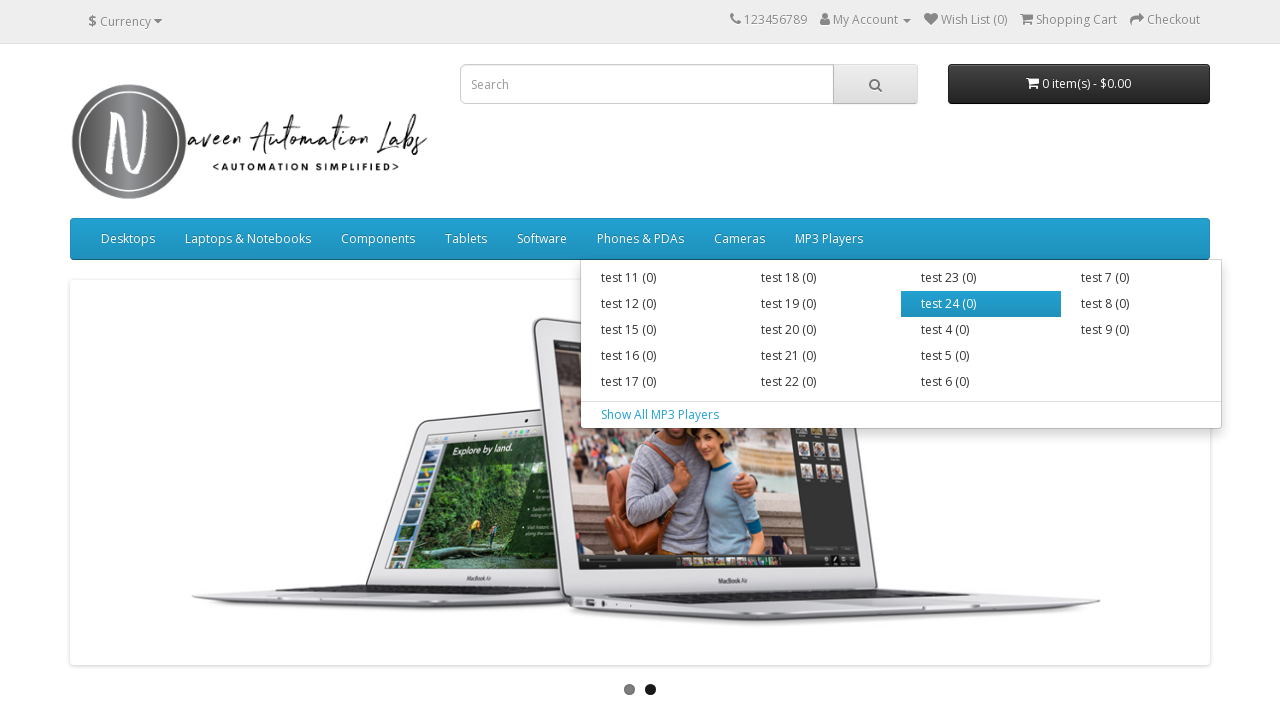

Hovered over navigation menu item to test menu interactions at (981, 330) on xpath=//ul[contains(@class,'navbar-nav')]//a >> nth=32
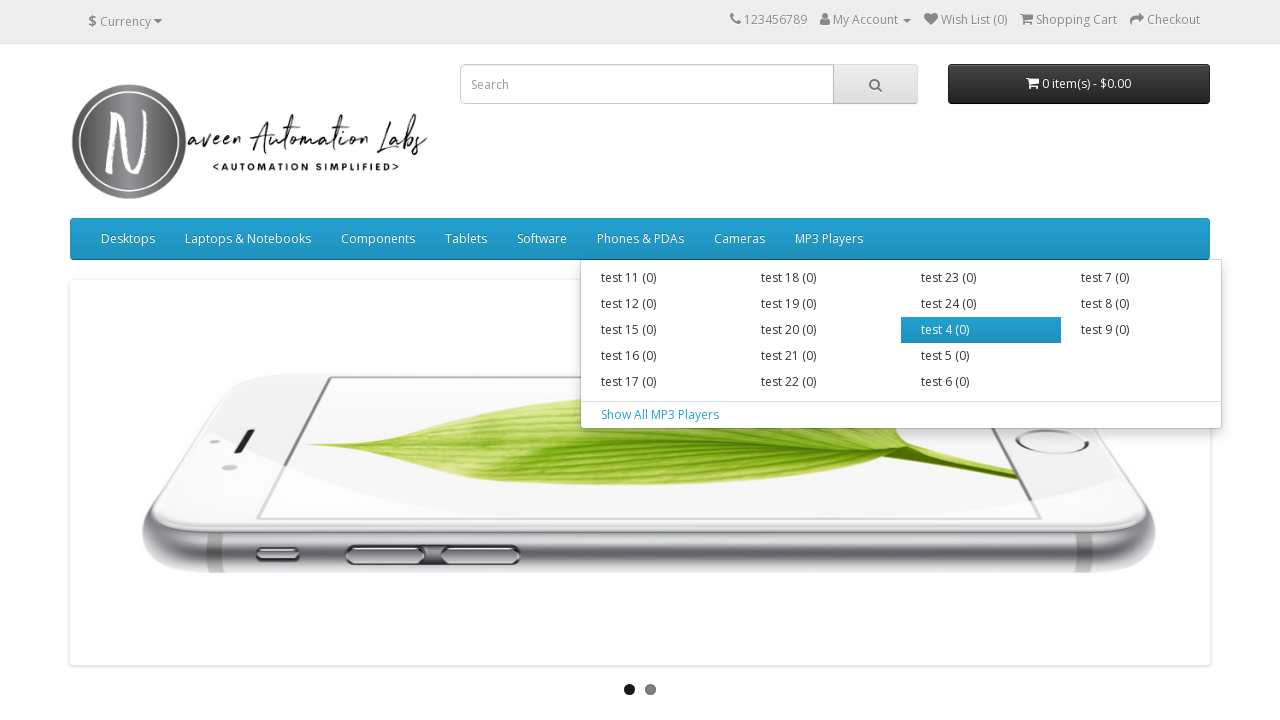

Hovered over navigation menu item to test menu interactions at (981, 356) on xpath=//ul[contains(@class,'navbar-nav')]//a >> nth=33
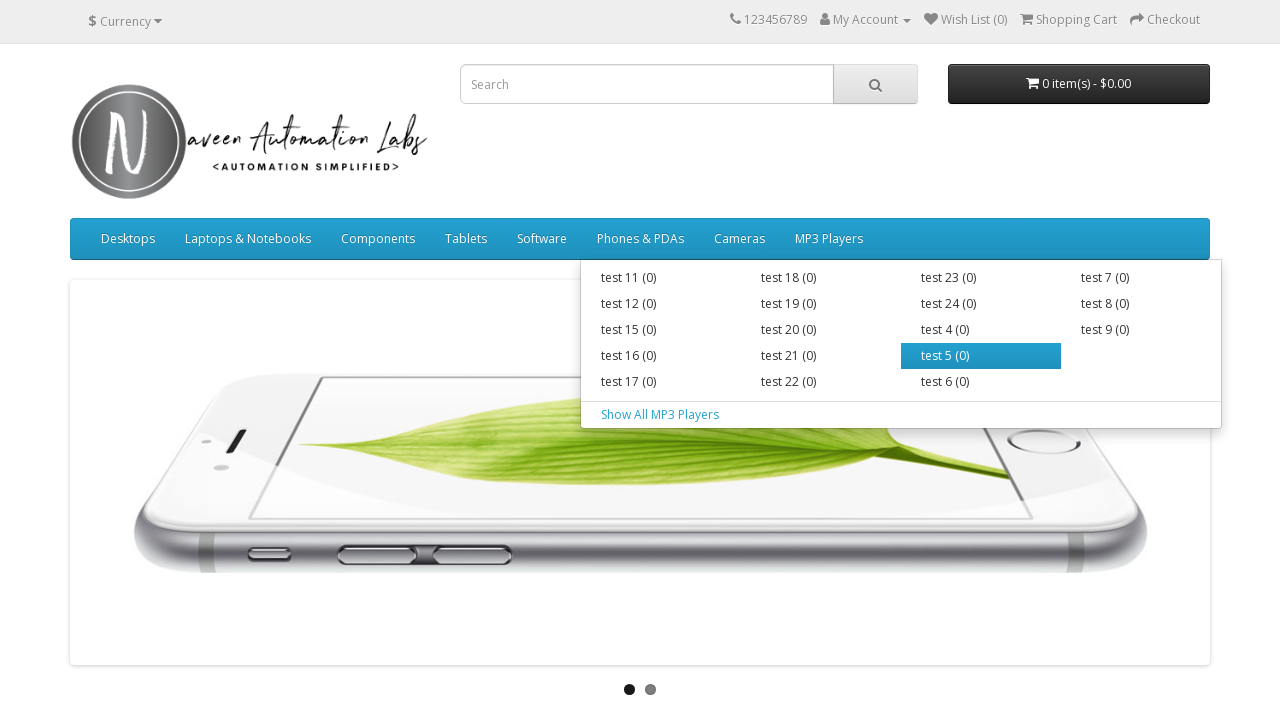

Hovered over navigation menu item to test menu interactions at (981, 382) on xpath=//ul[contains(@class,'navbar-nav')]//a >> nth=34
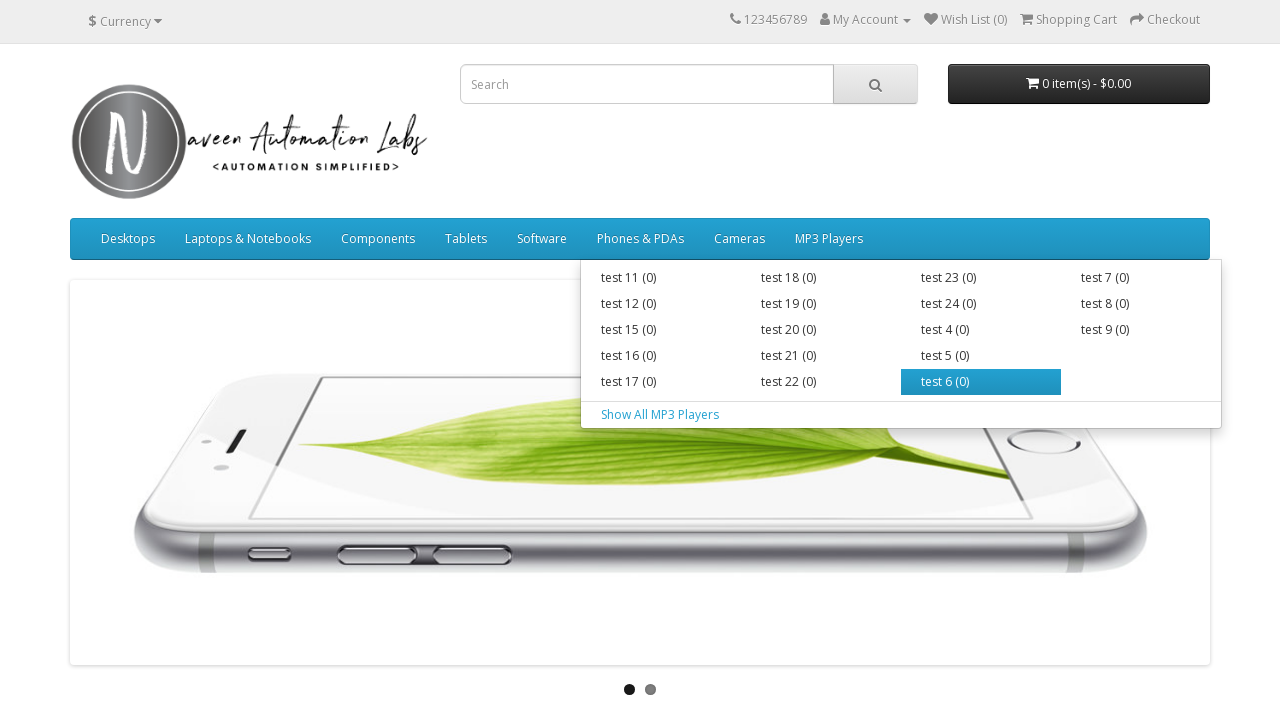

Hovered over navigation menu item to test menu interactions at (1141, 278) on xpath=//ul[contains(@class,'navbar-nav')]//a >> nth=35
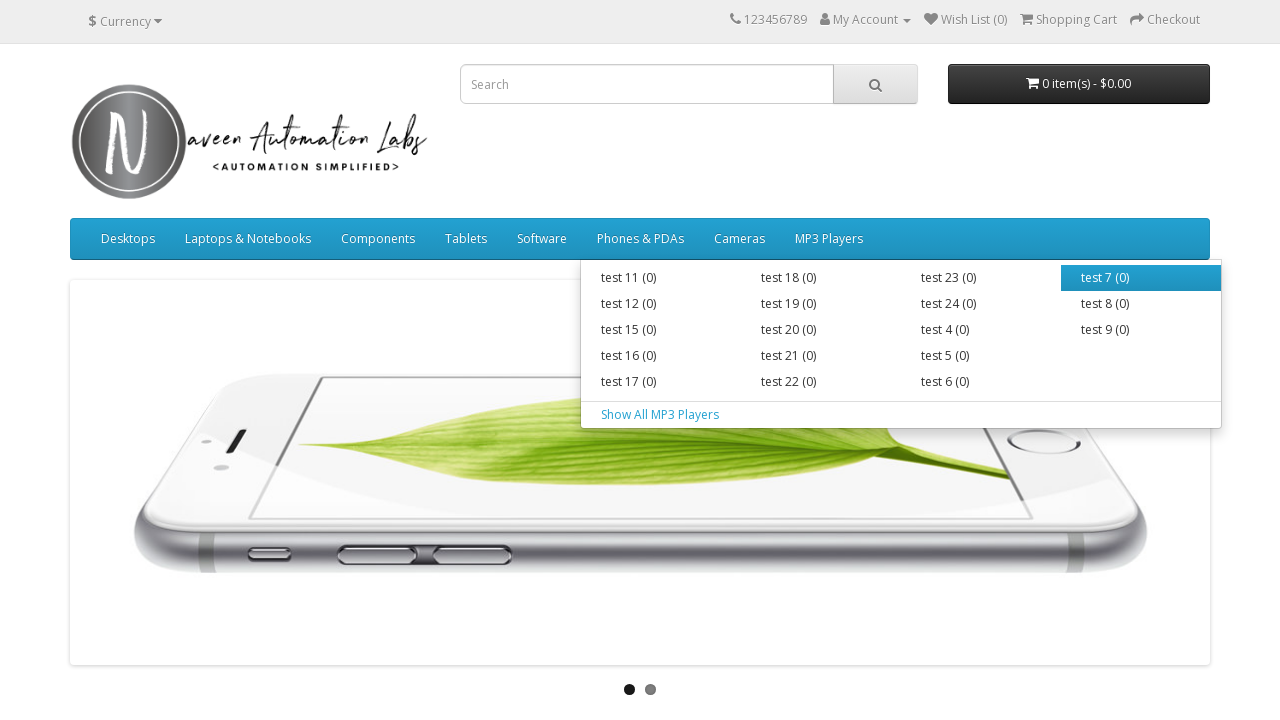

Hovered over navigation menu item to test menu interactions at (1141, 304) on xpath=//ul[contains(@class,'navbar-nav')]//a >> nth=36
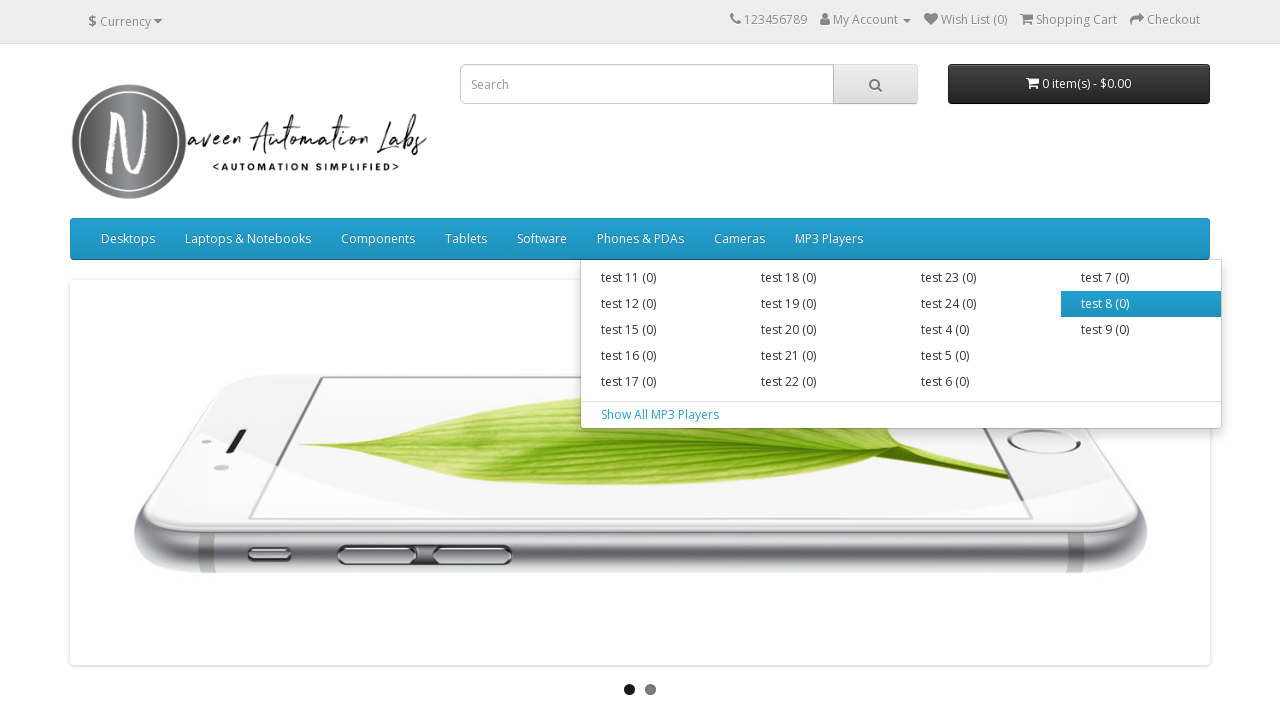

Hovered over navigation menu item to test menu interactions at (1141, 330) on xpath=//ul[contains(@class,'navbar-nav')]//a >> nth=37
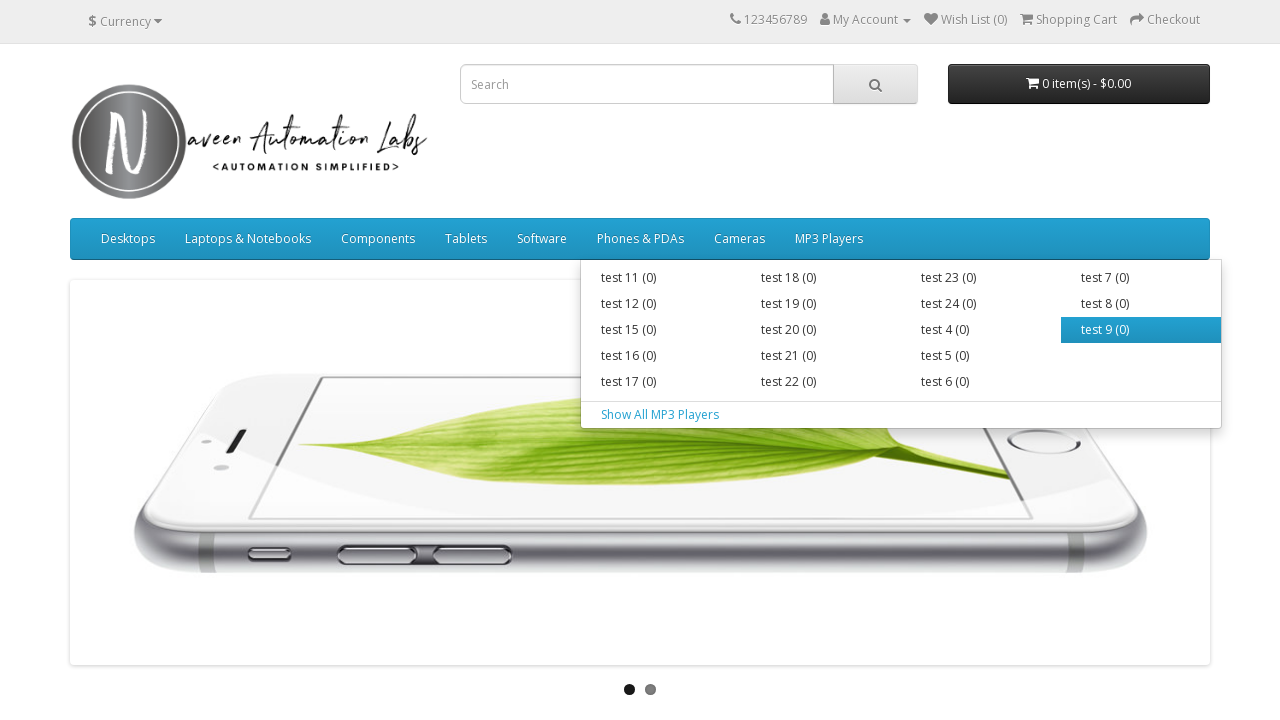

Hovered over navigation menu item to test menu interactions at (901, 414) on xpath=//ul[contains(@class,'navbar-nav')]//a >> nth=38
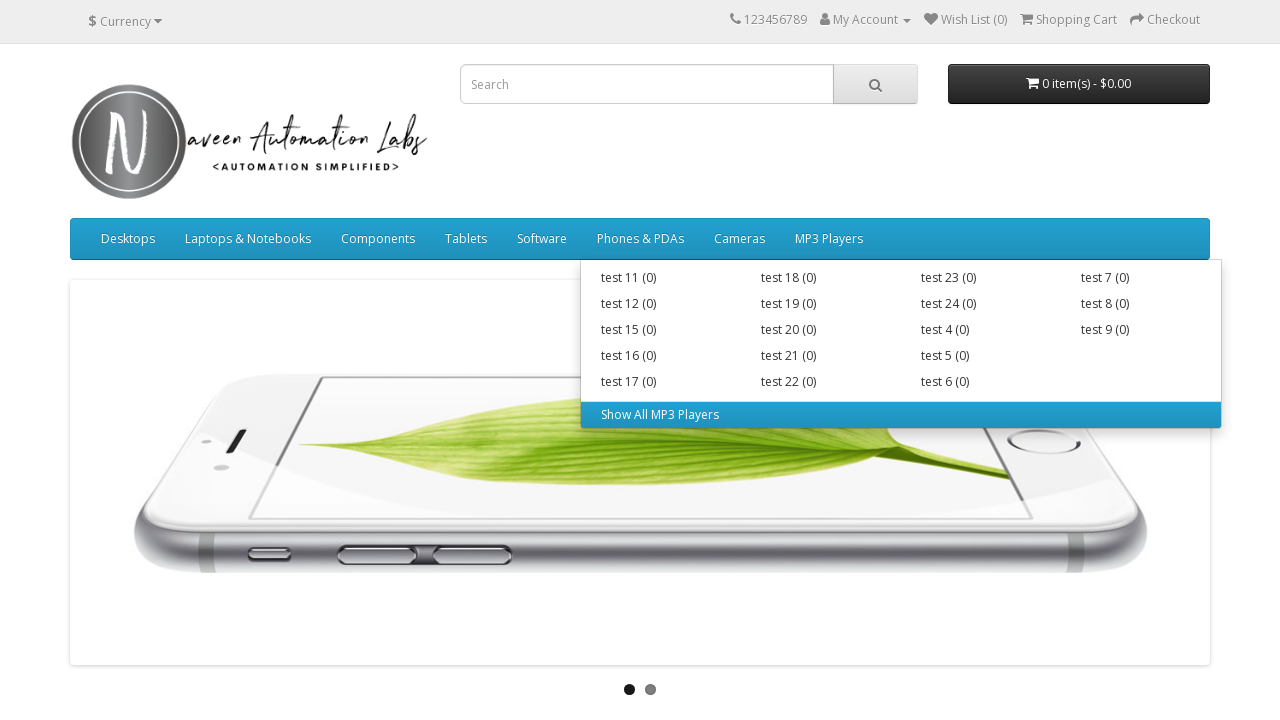

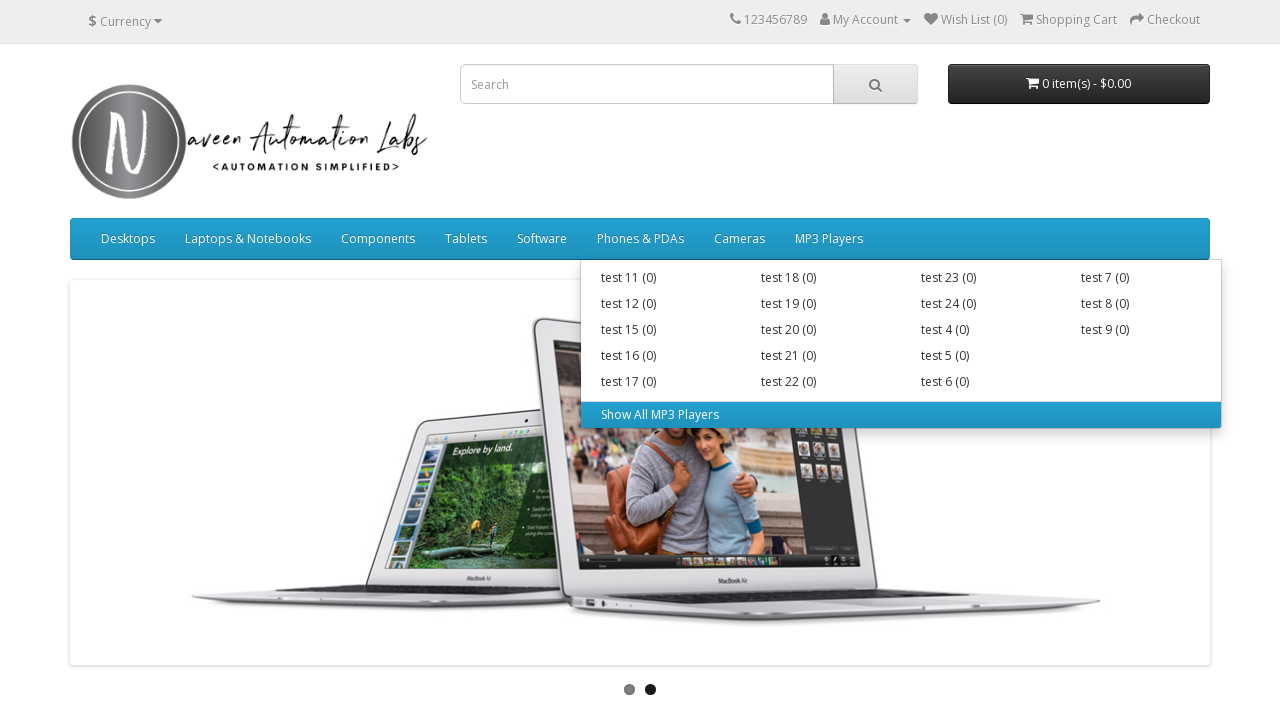